Tests the home page of imaginX AVR website by verifying logo, banner video, headers, navigation buttons (Education, Workforce, Industry, Healthcare), images, and footer elements.

Starting URL: https://imaginxavr.com/

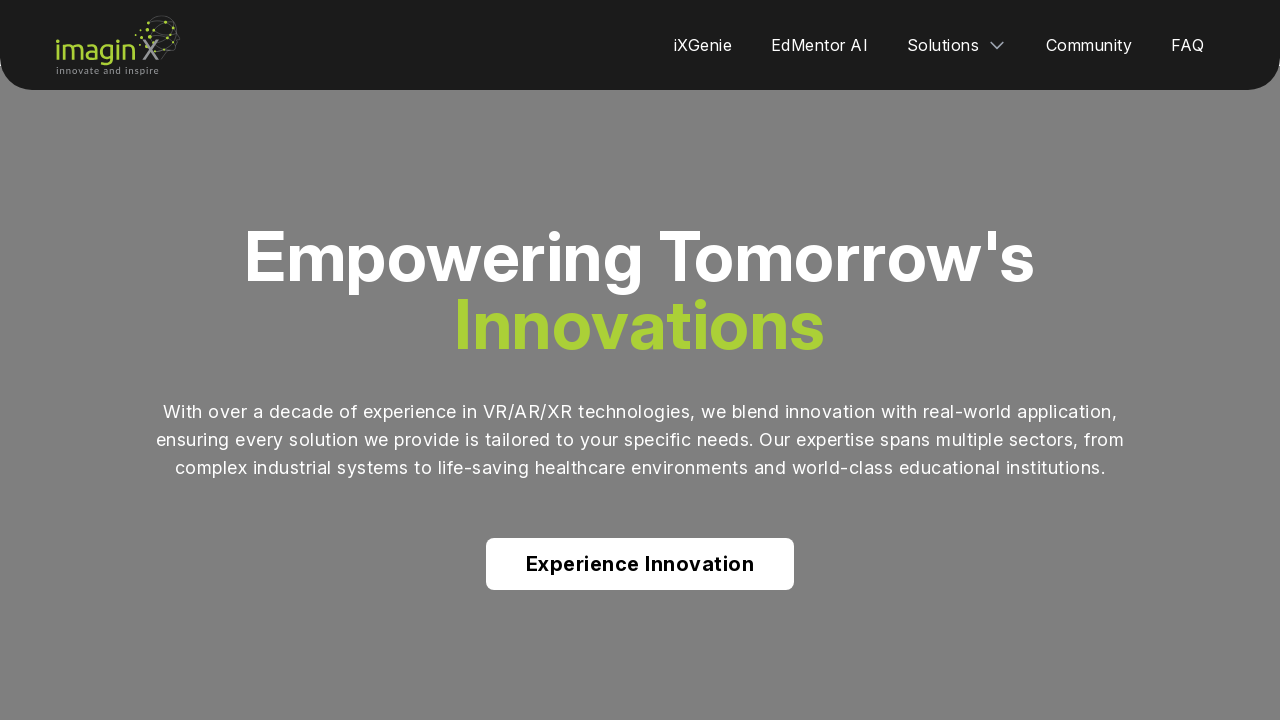

Page loaded successfully
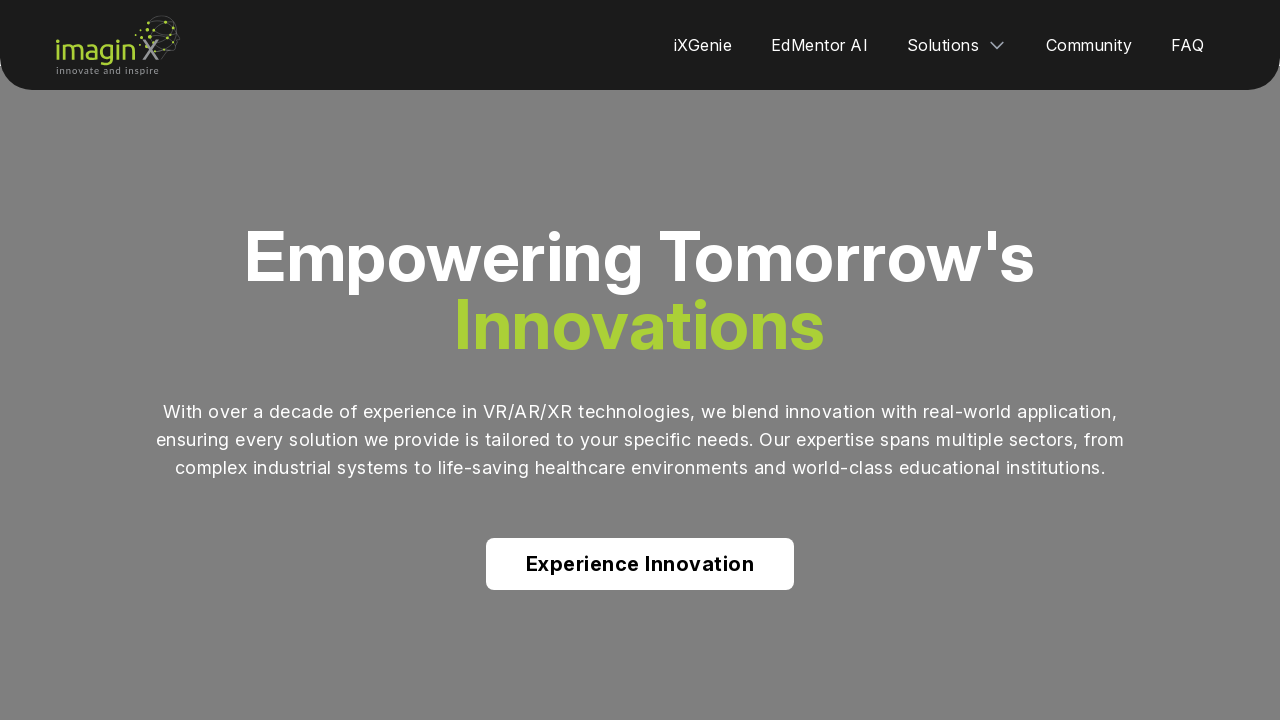

Scrolled to bottom of page
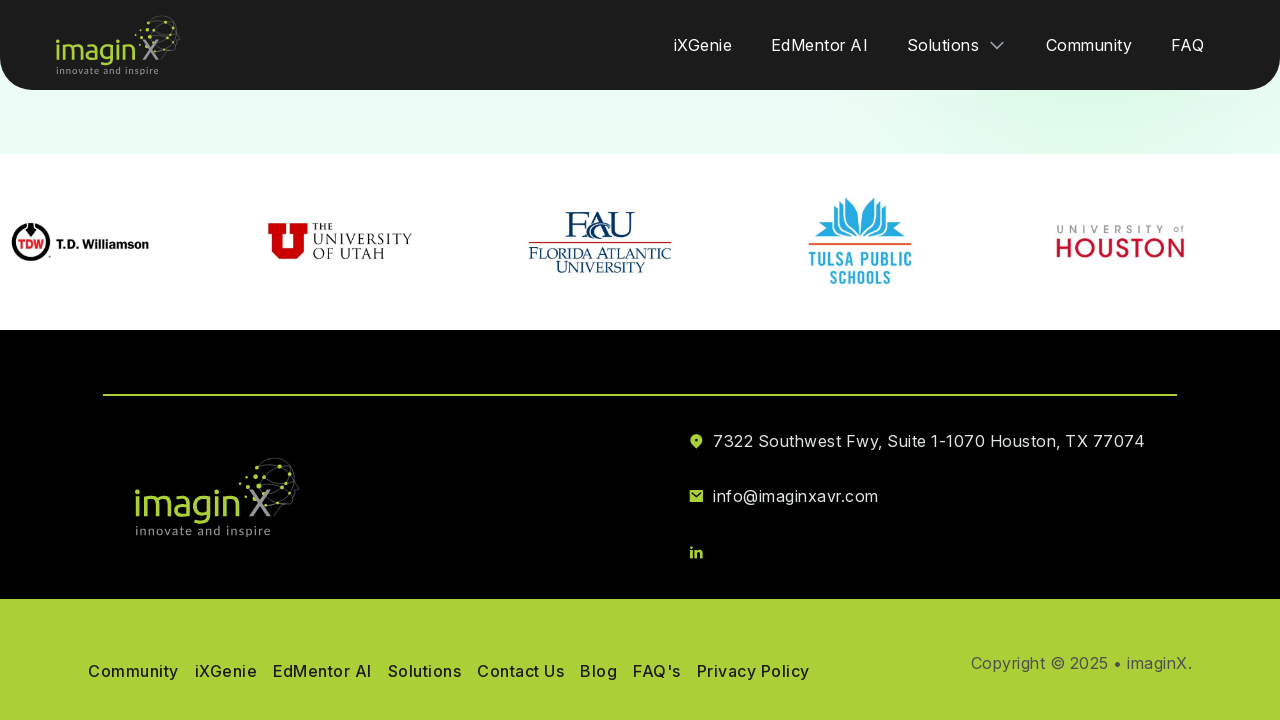

Waited 1 second after scrolling
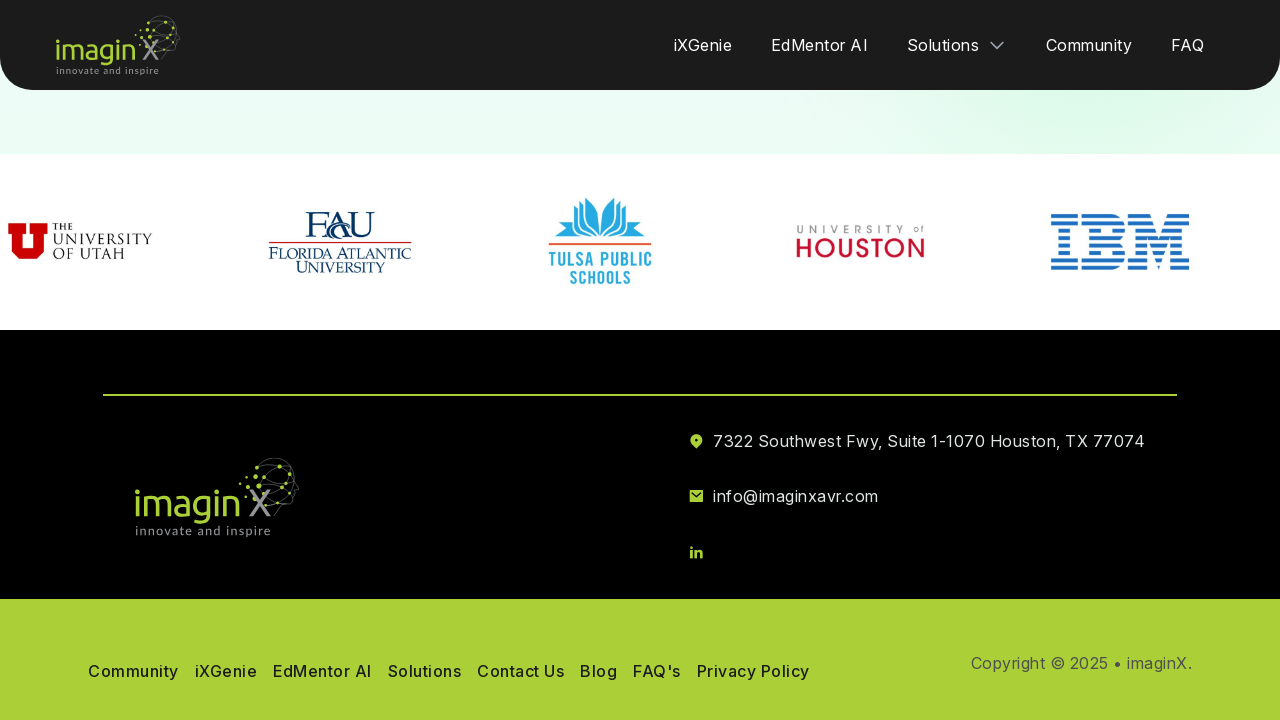

Scrolled back to top of page
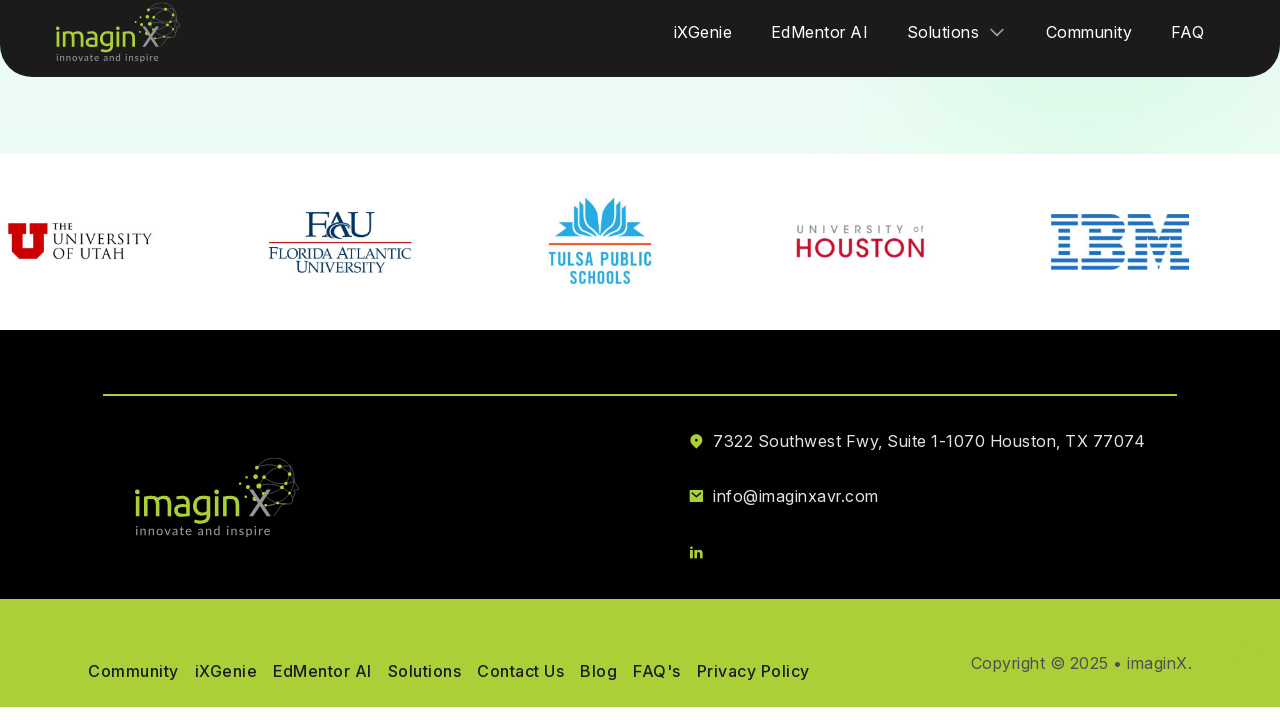

Waited 1 second after scrolling to top
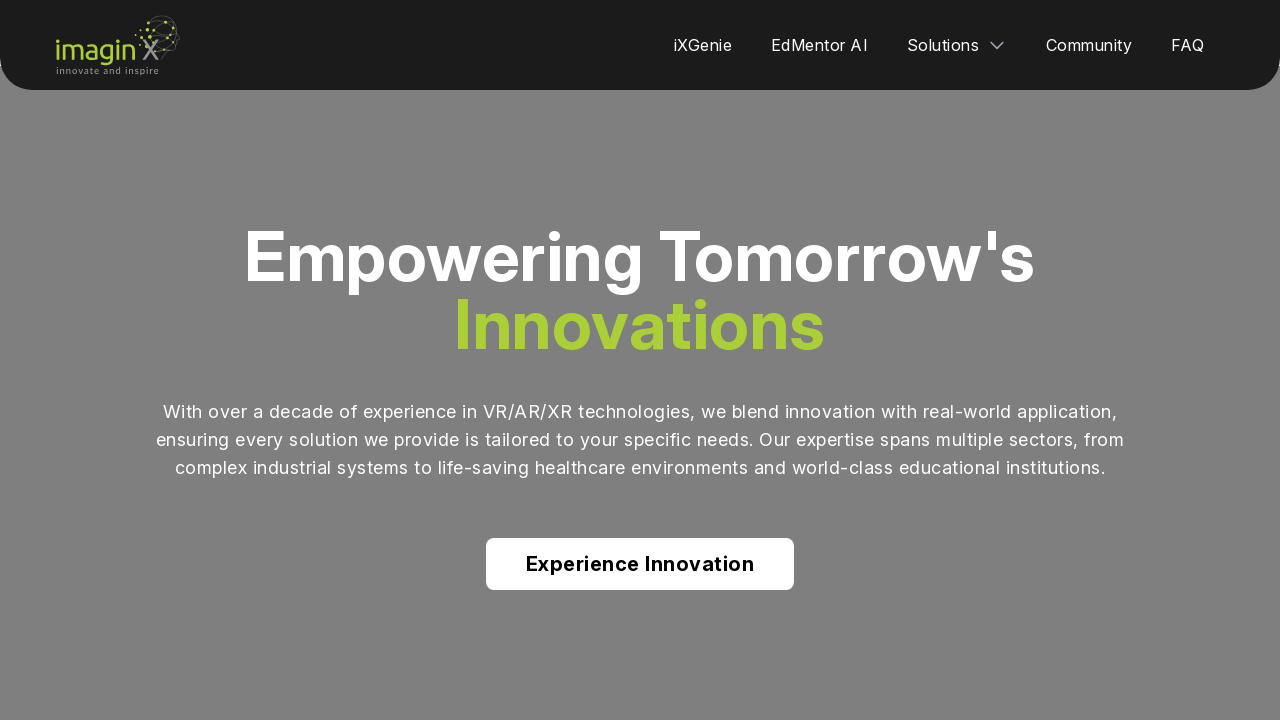

Main header 'Empowering Tomorrow' is visible
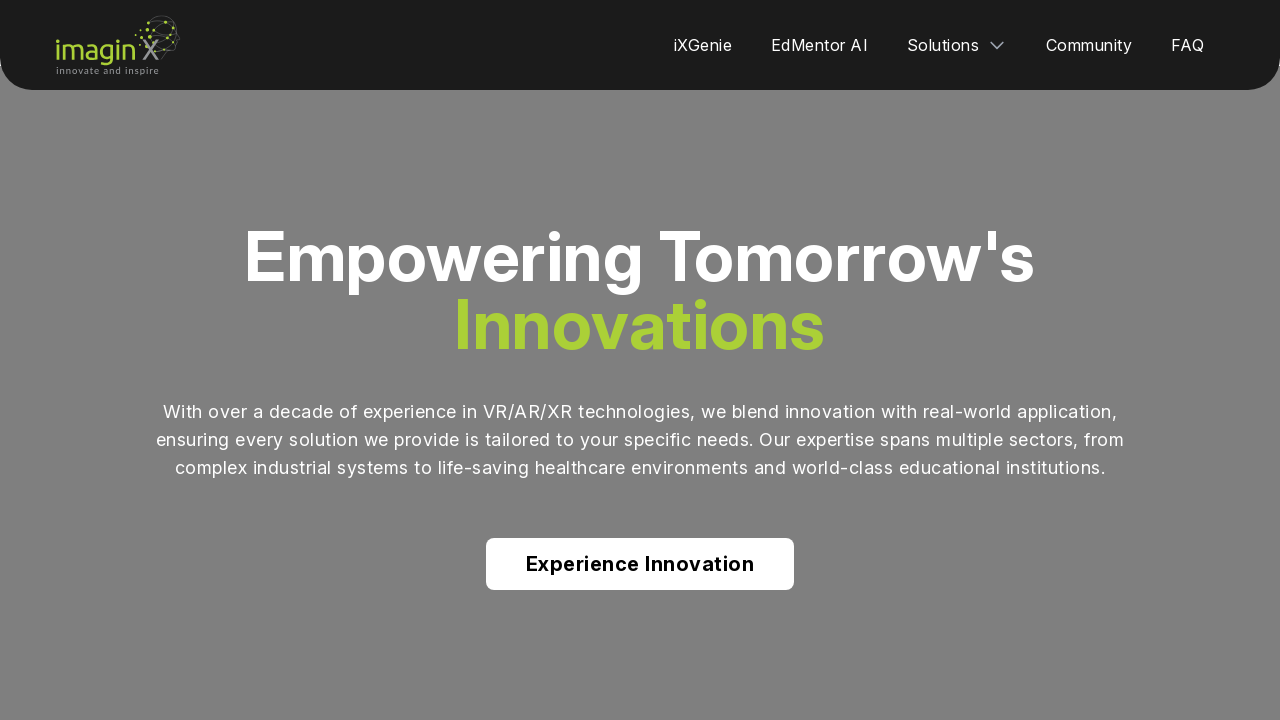

Hovered over main header 'Empowering Tomorrow' at (640, 290) on xpath=//h1[contains(normalize-space(),'Empowering Tomorrow')]
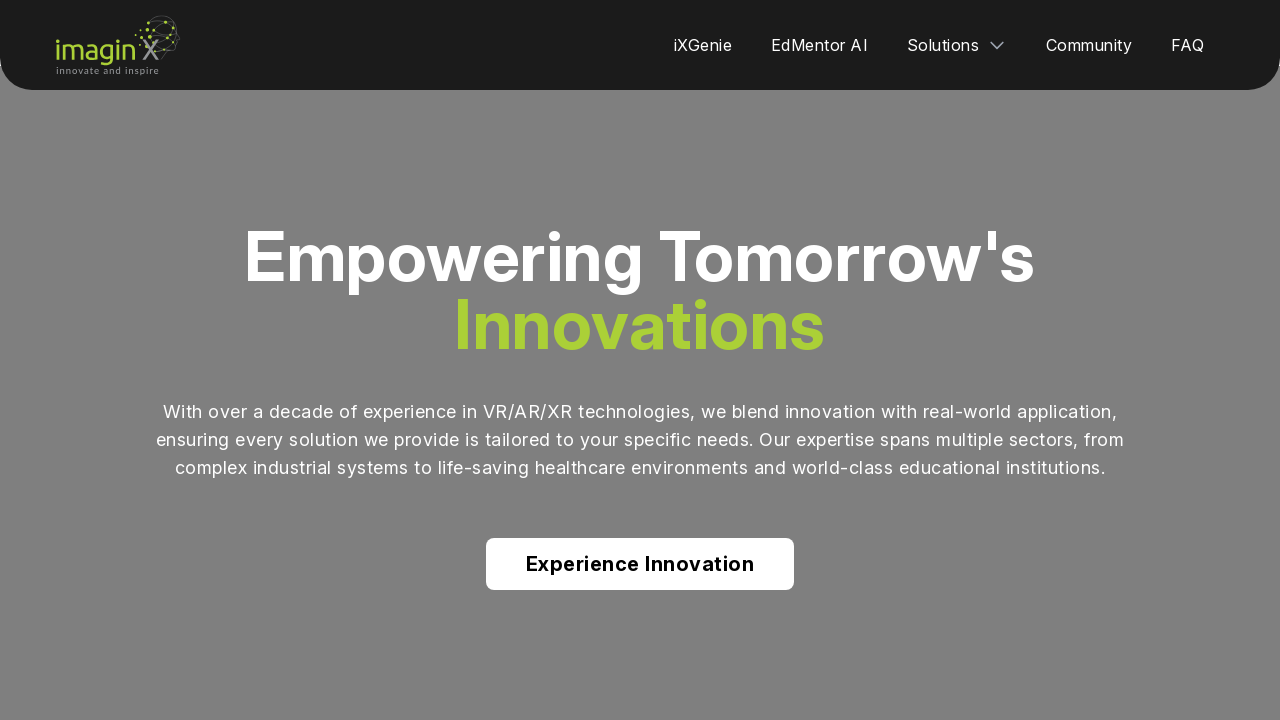

Experience Innovation button is visible
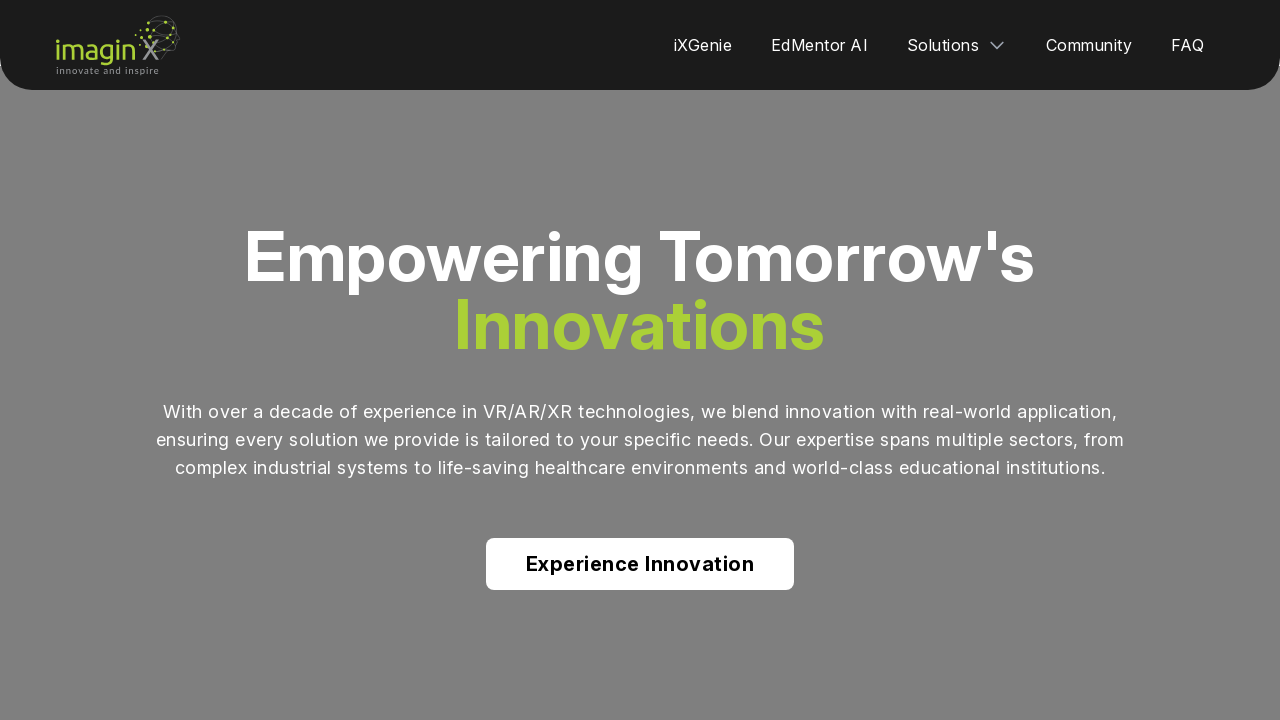

Hovered over Experience Innovation button at (640, 564) on xpath=//a[contains(normalize-space(),'Experience Innovation')]
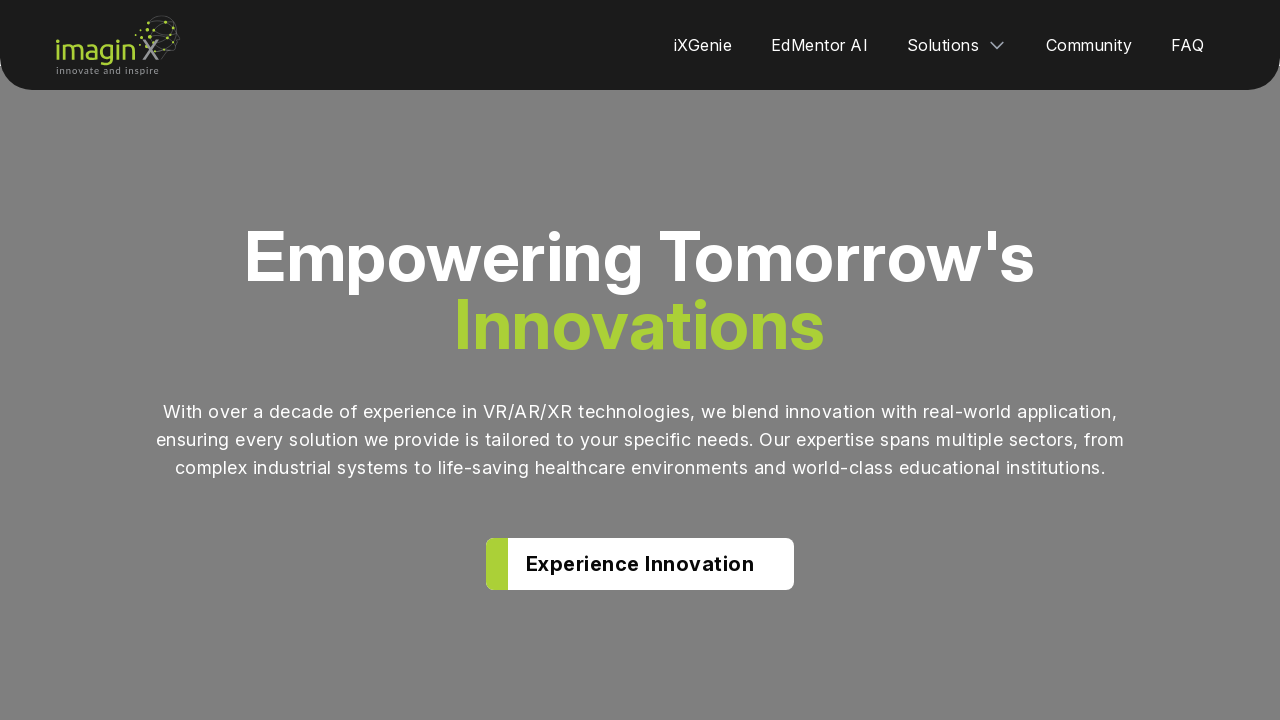

Clicked Experience Innovation button at (640, 564) on xpath=//a[contains(normalize-space(),'Experience Innovation')]
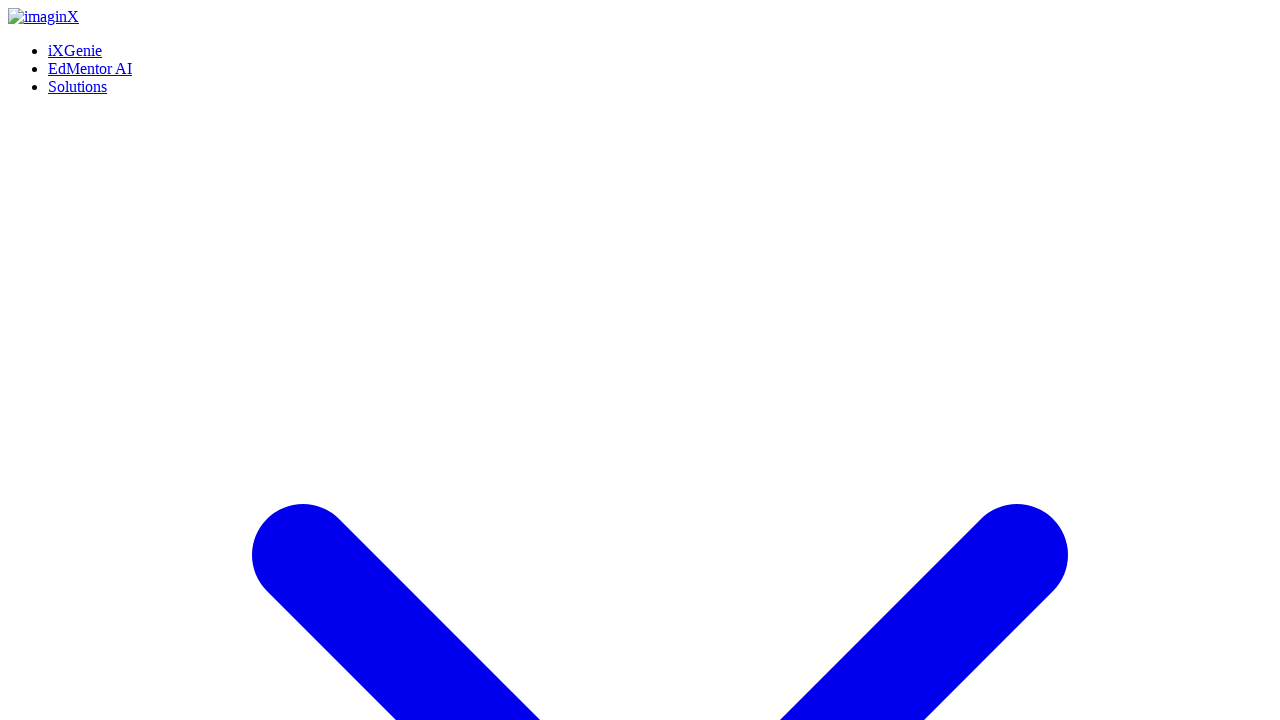

Waited 2 seconds for page transition
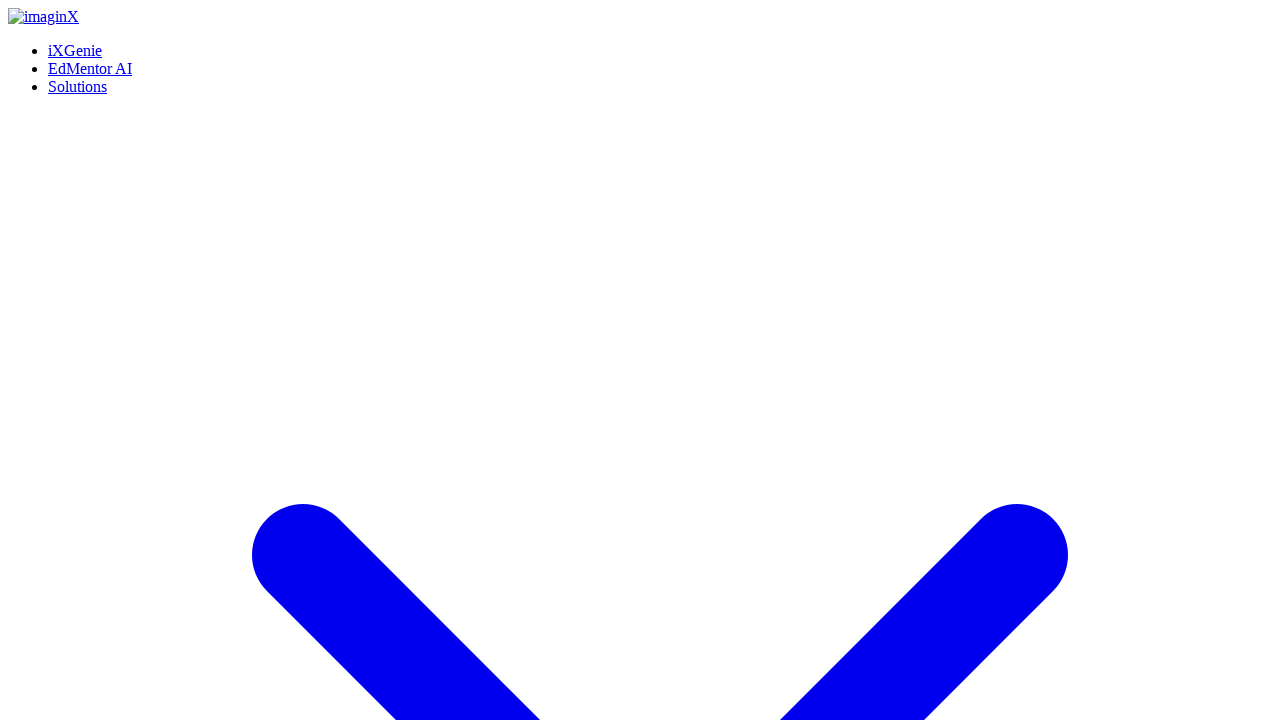

Contact Us page header is visible
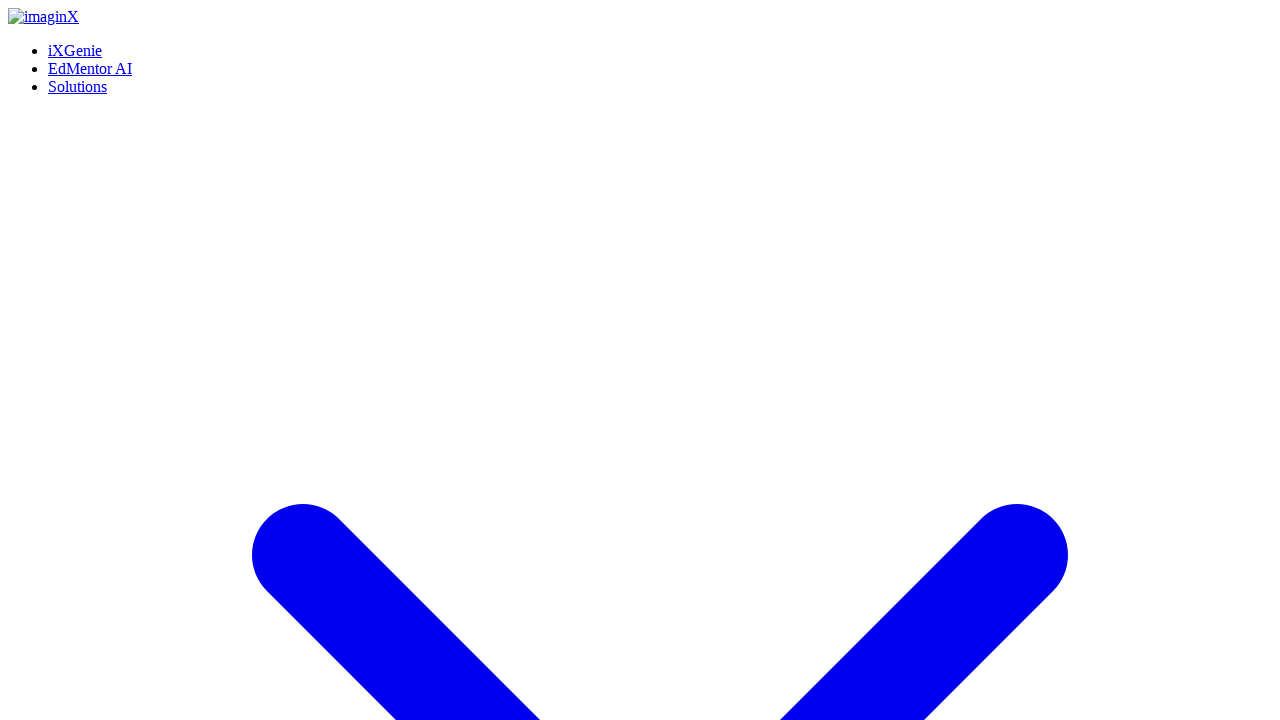

Navigated back to home page
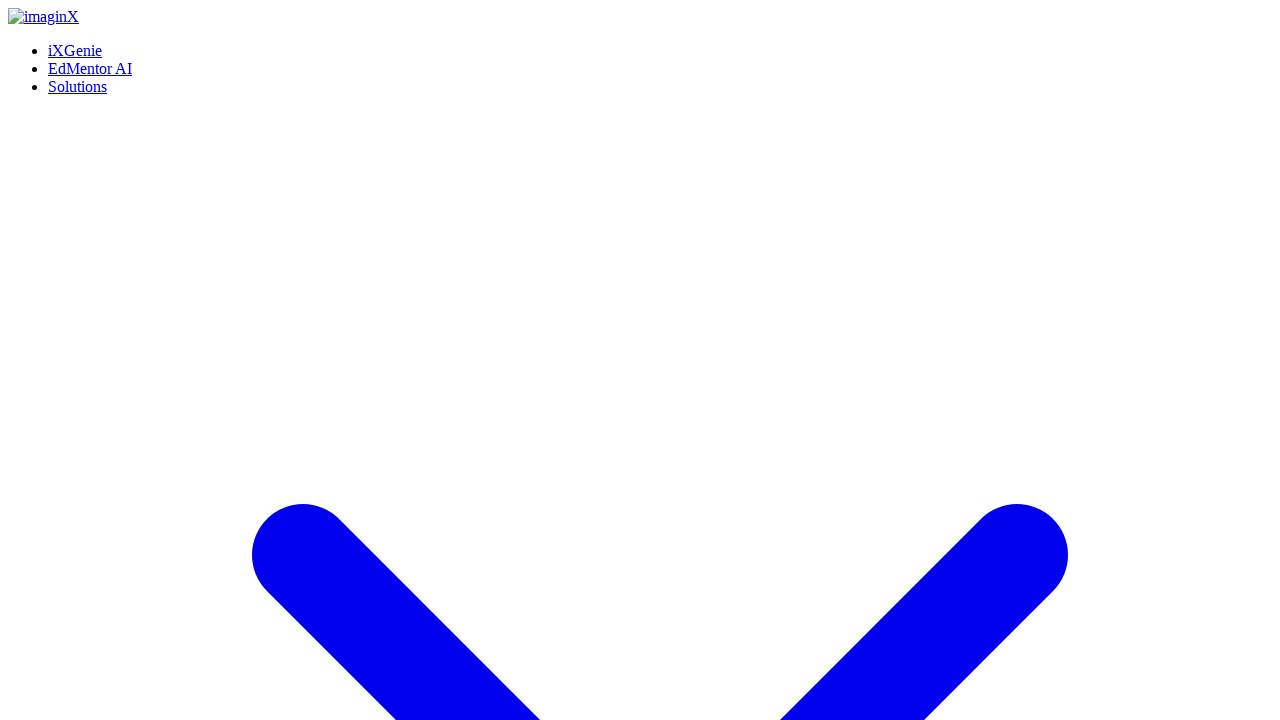

Home page loaded after navigation back
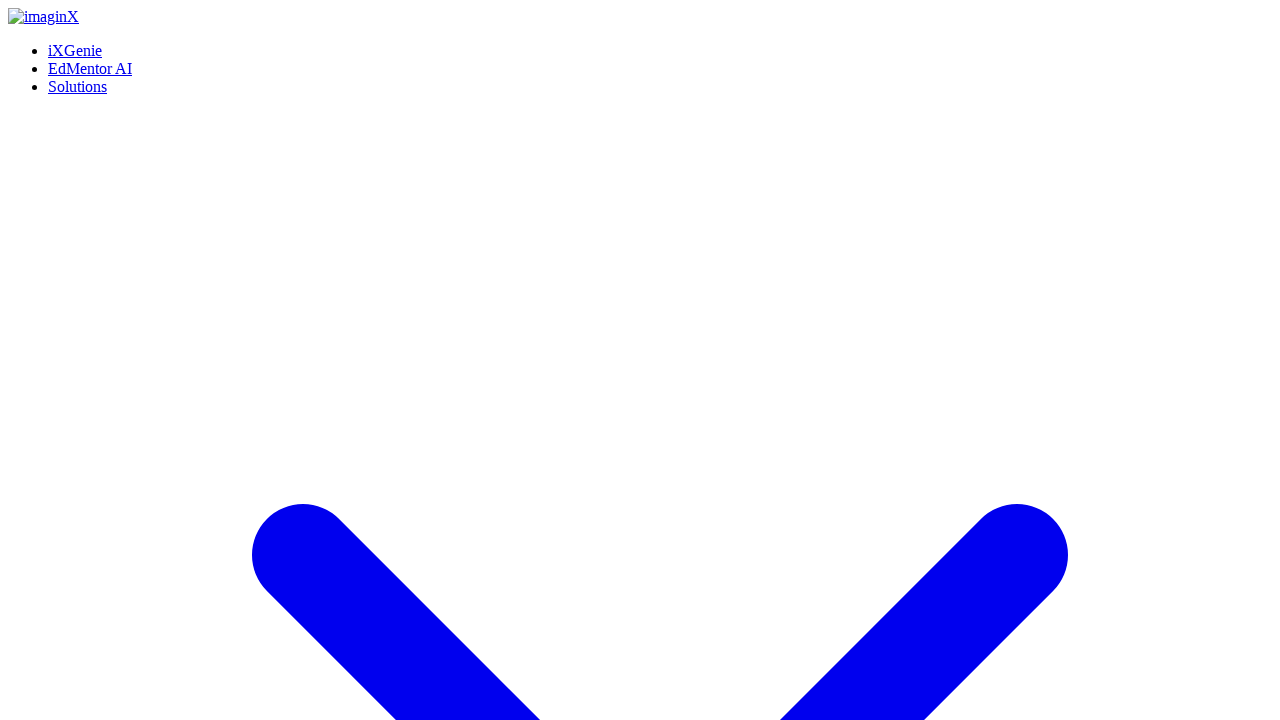

Waited 1 second for page stabilization
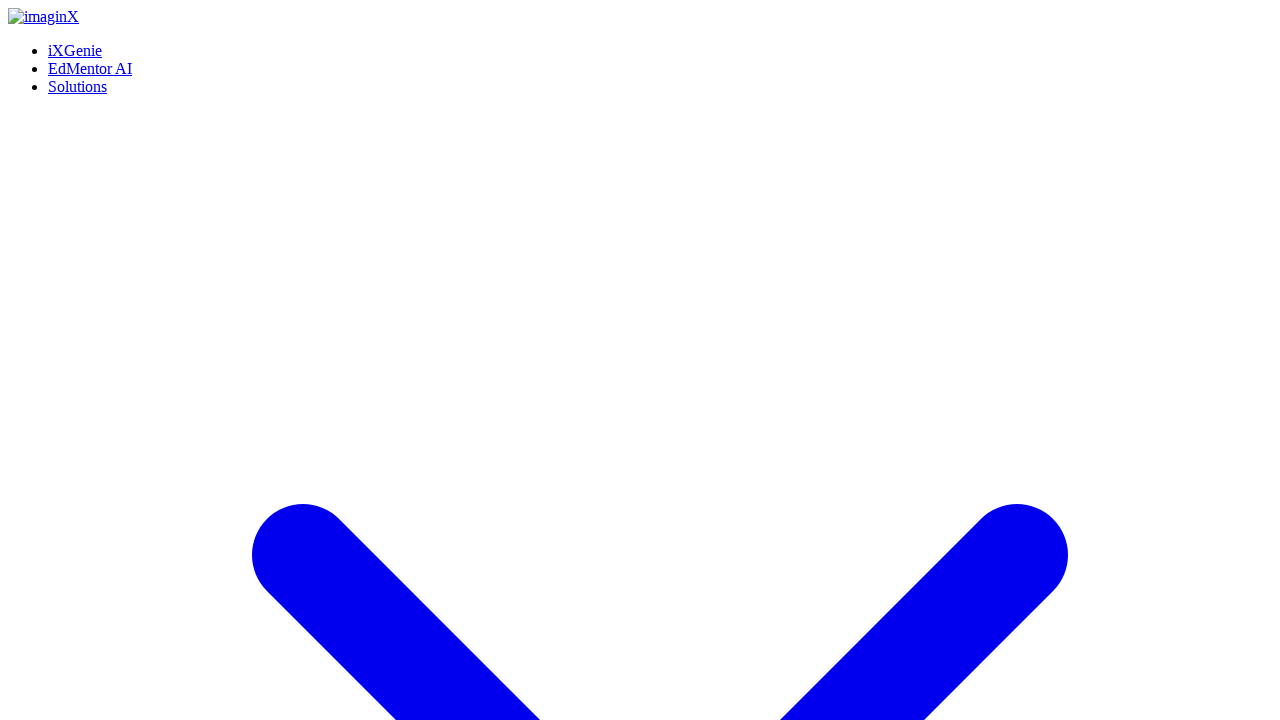

Education button is visible
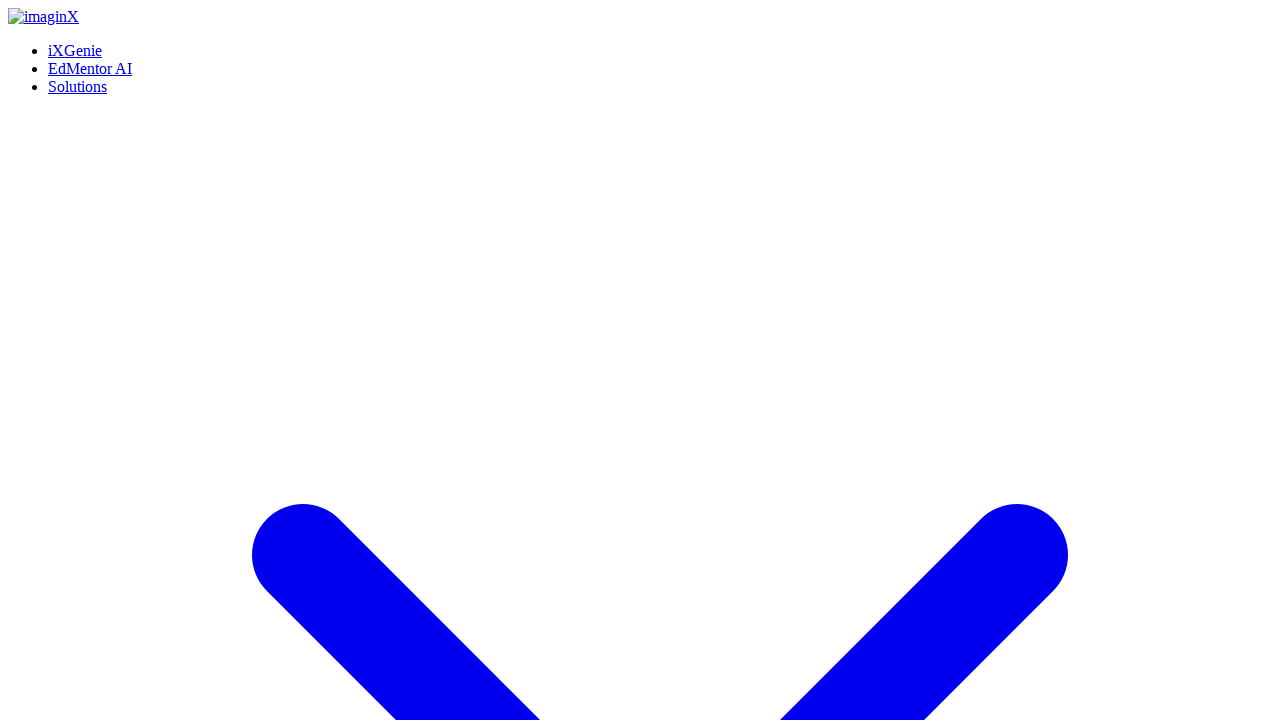

Hovered over Education button at (660, 361) on xpath=//li[normalize-space()='Education']
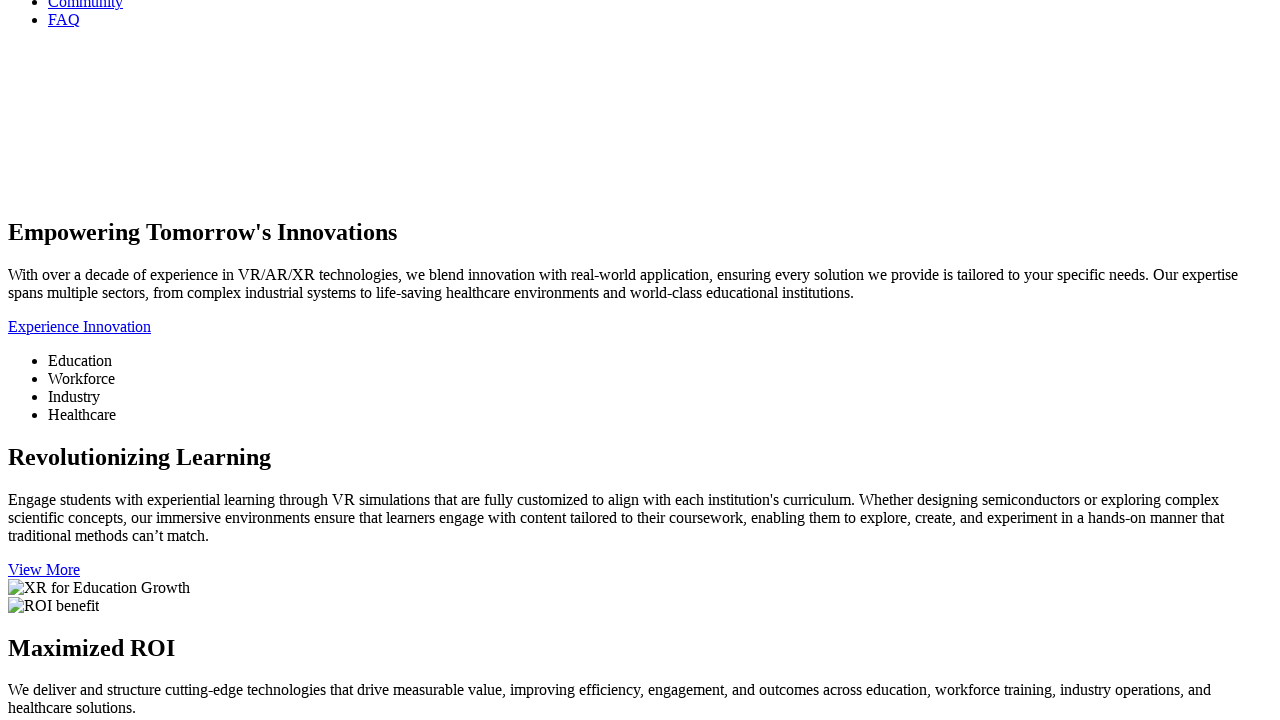

Waited 500ms for Education dropdown
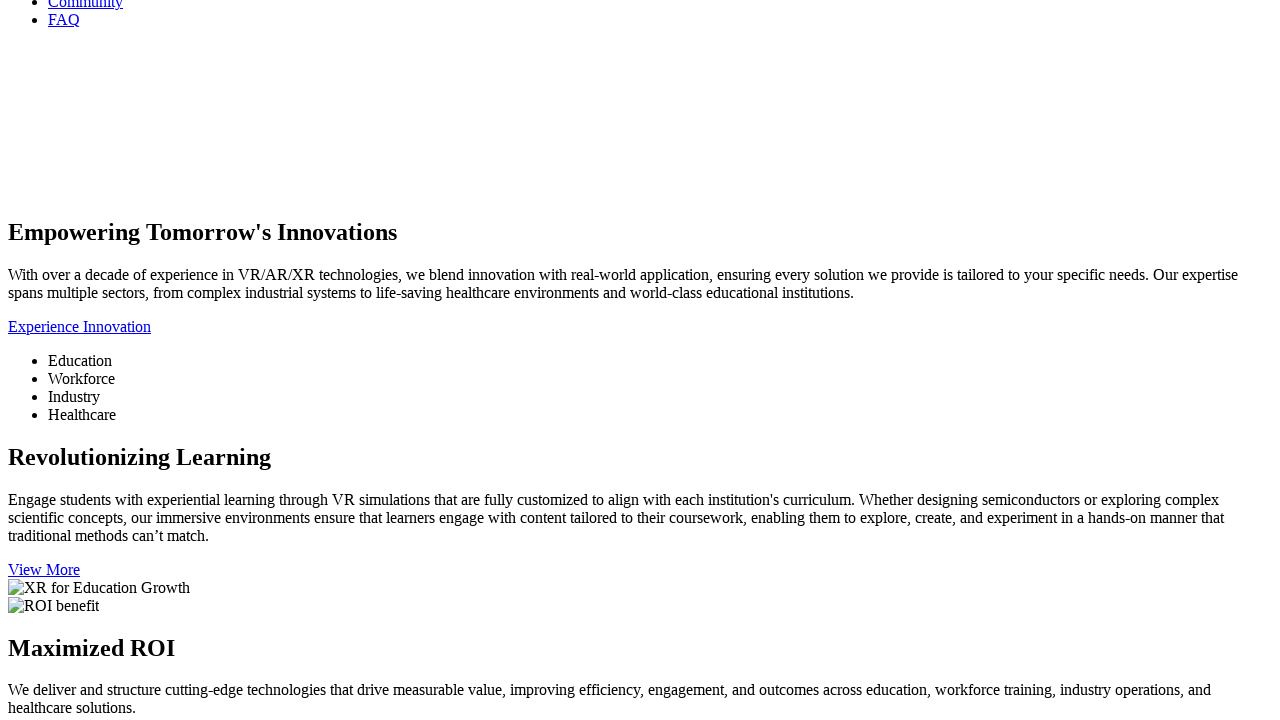

View More button is visible
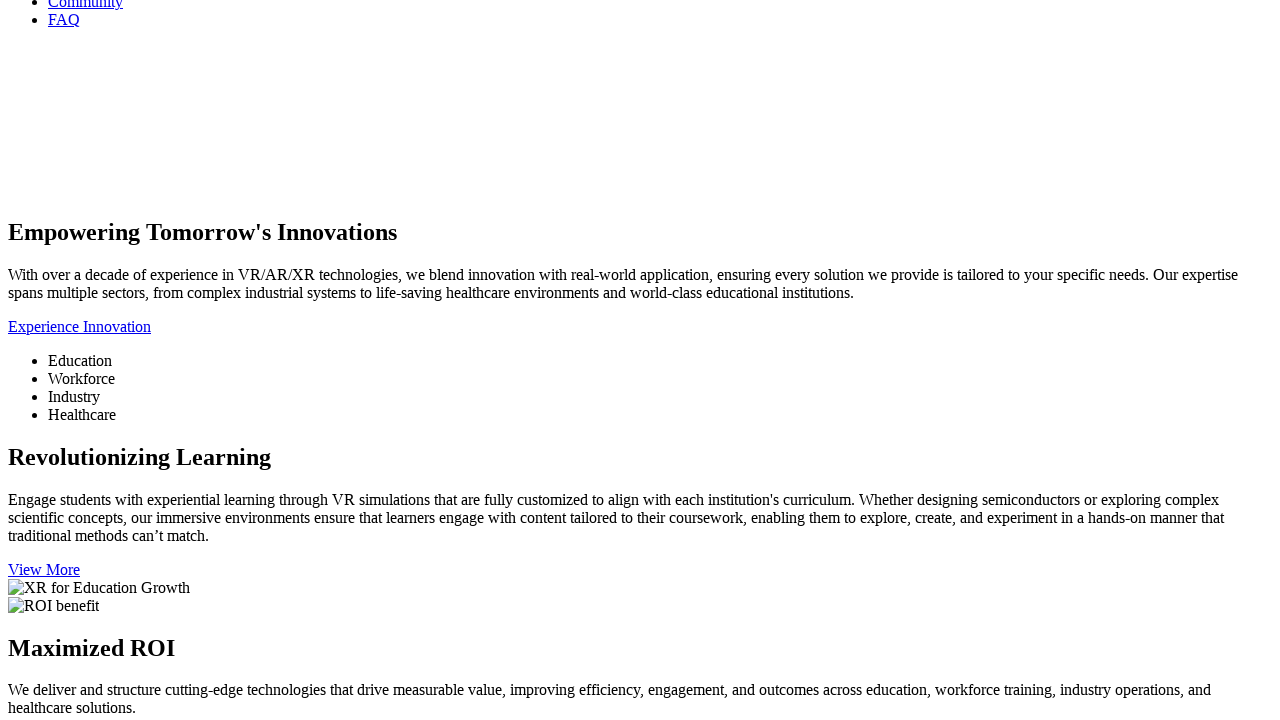

Hovered over View More button at (44, 569) on xpath=//a[normalize-space()='View More']
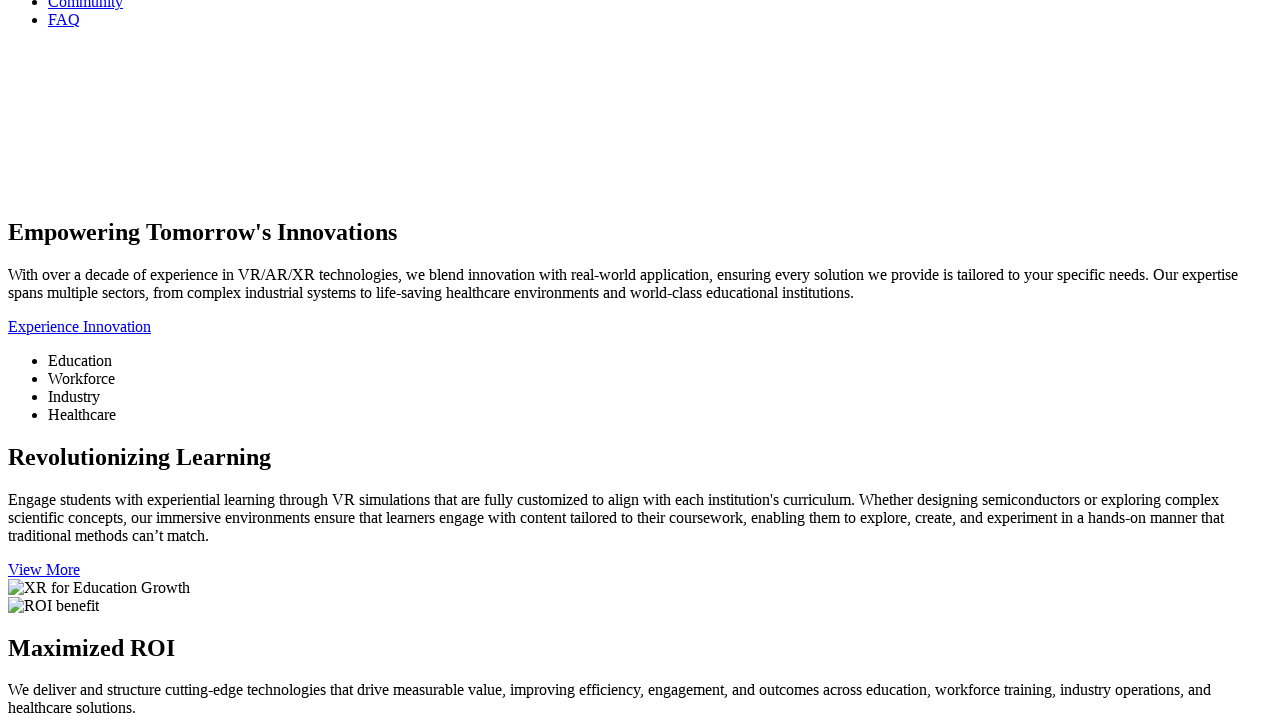

Clicked View More button for Education at (44, 569) on xpath=//a[normalize-space()='View More']
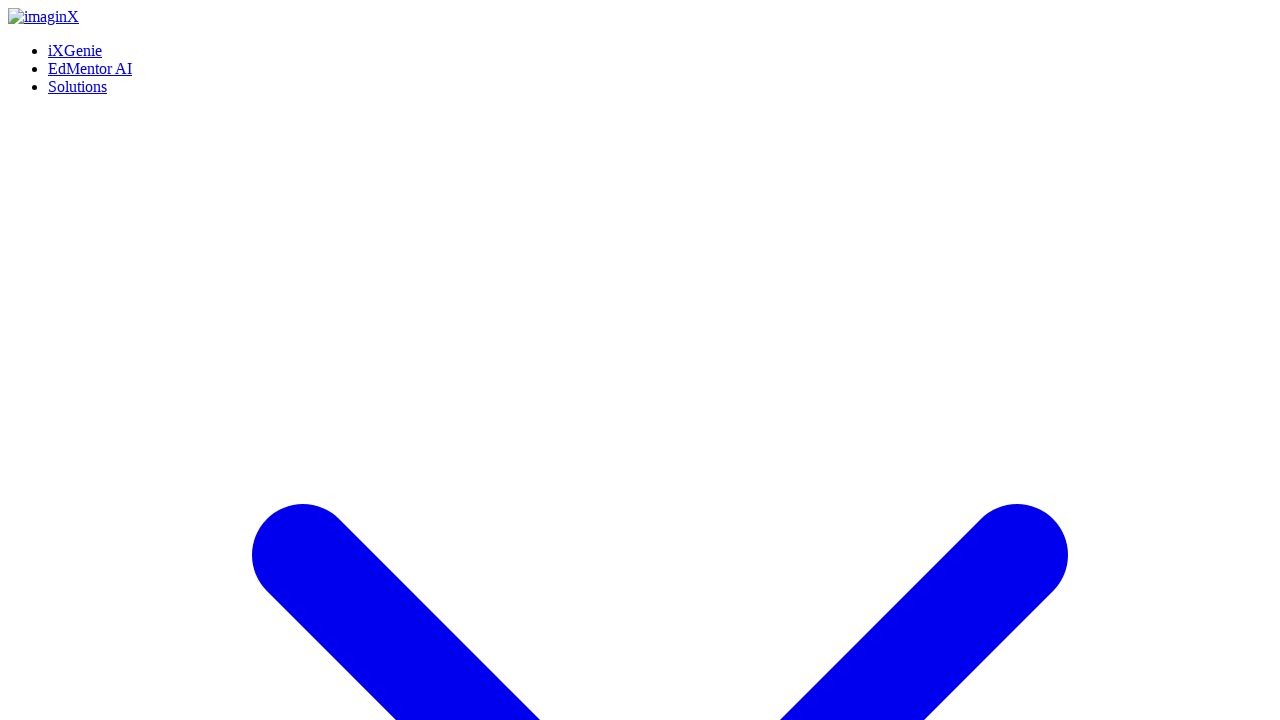

Waited 2 seconds for Education page to load
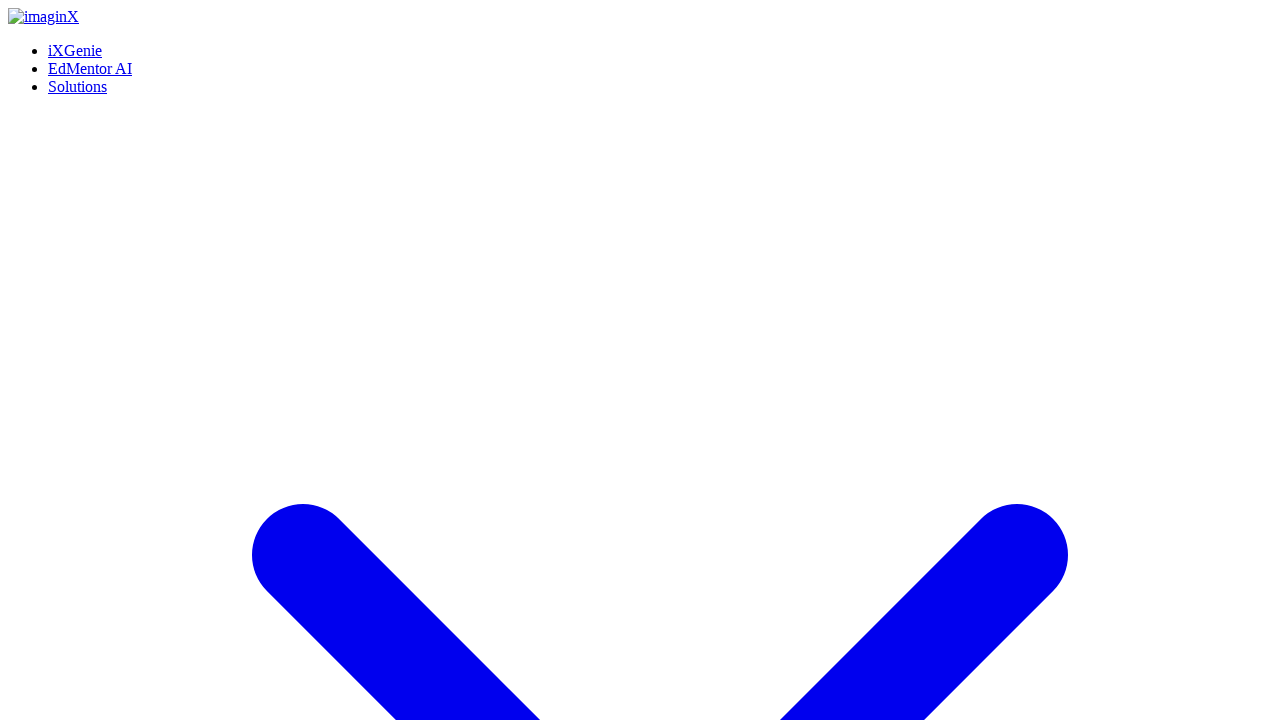

Educational page header 'Immersive Learning Solutions' is visible
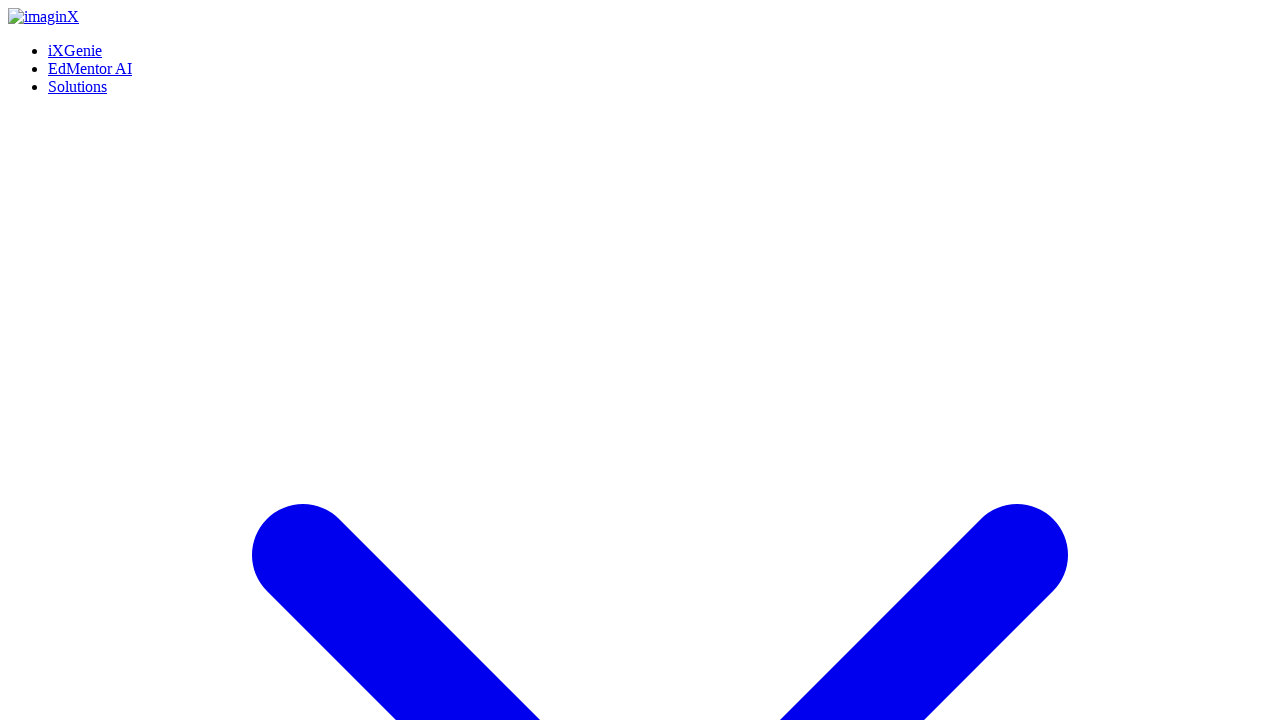

Navigated back from Education page
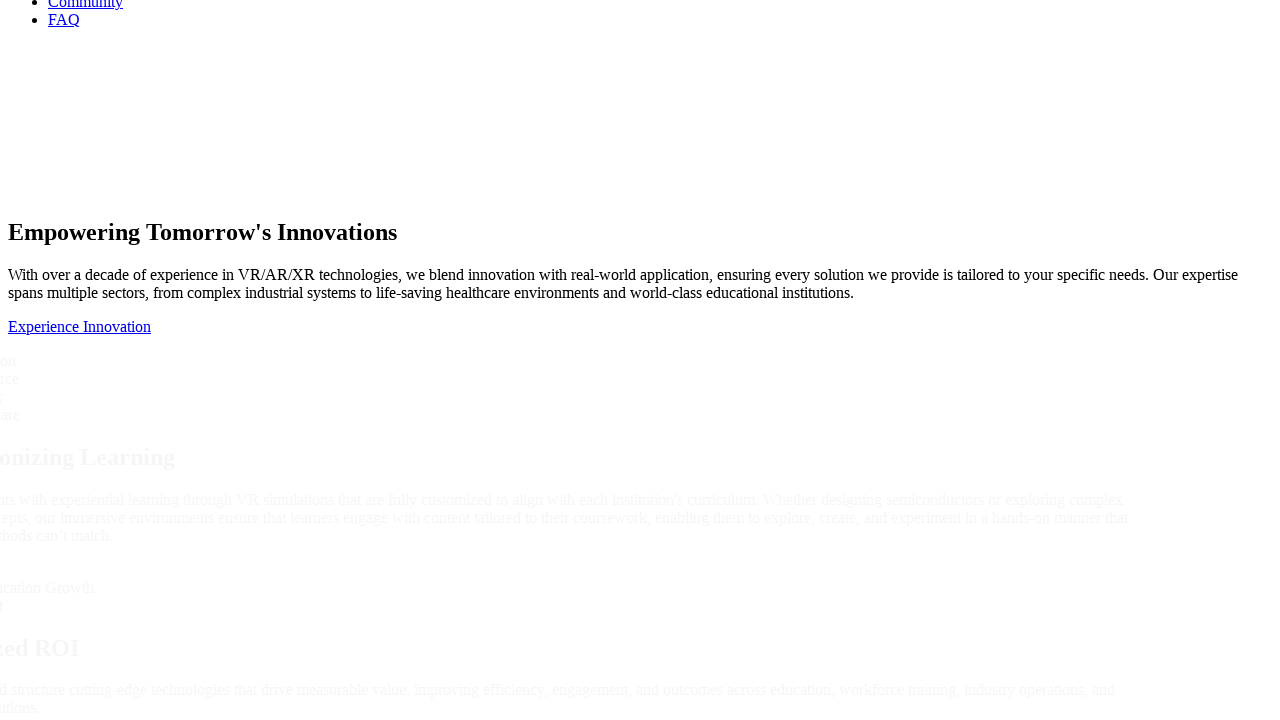

Home page loaded after navigating back from Education
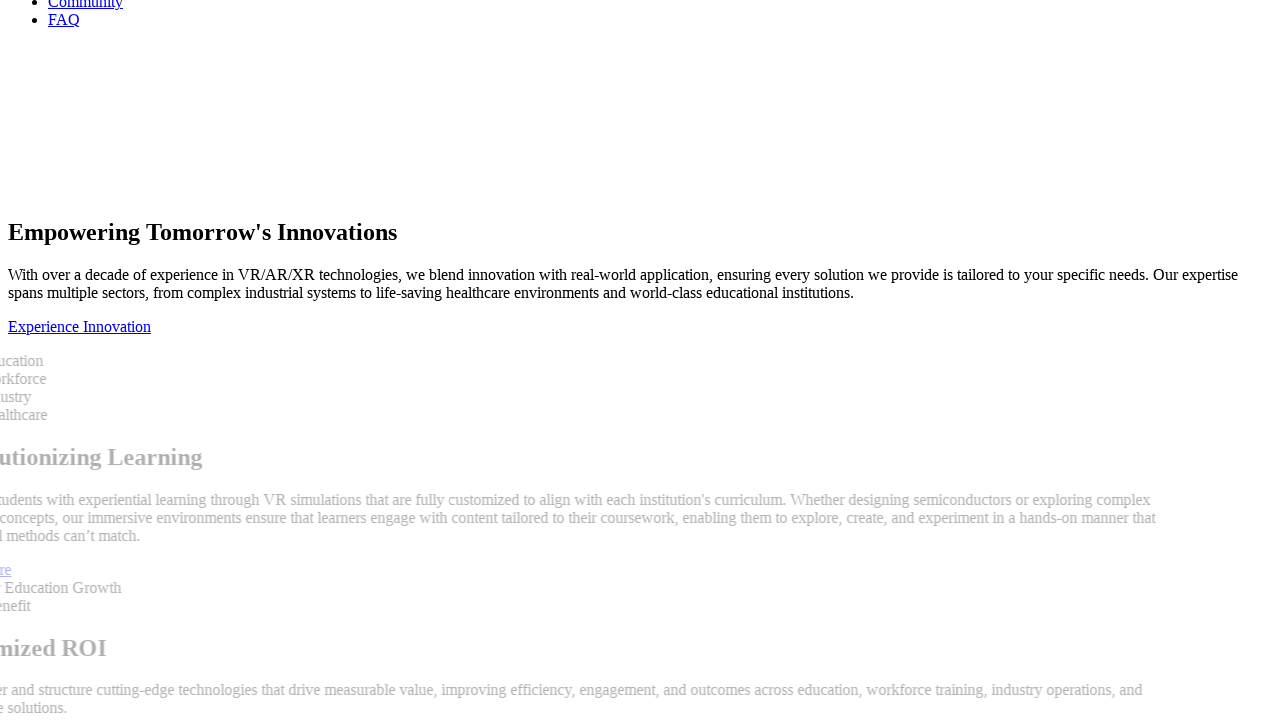

Waited 1 second for page stabilization
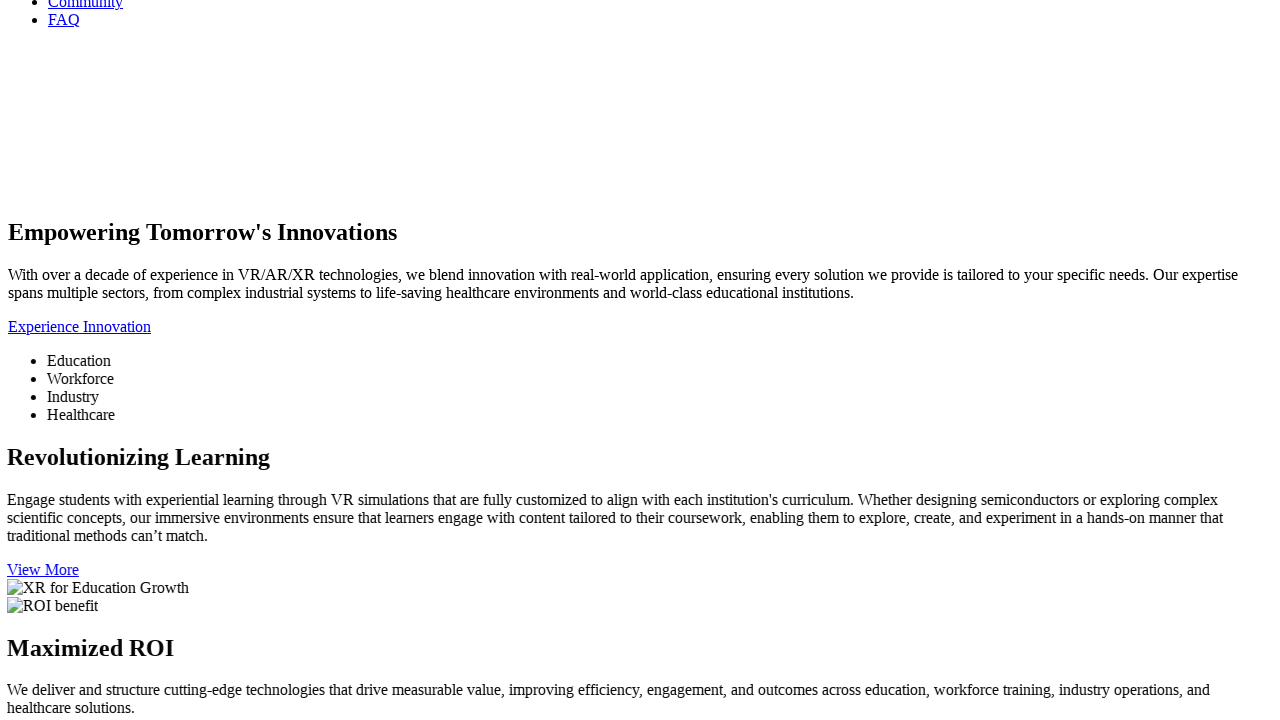

Workforce button is visible
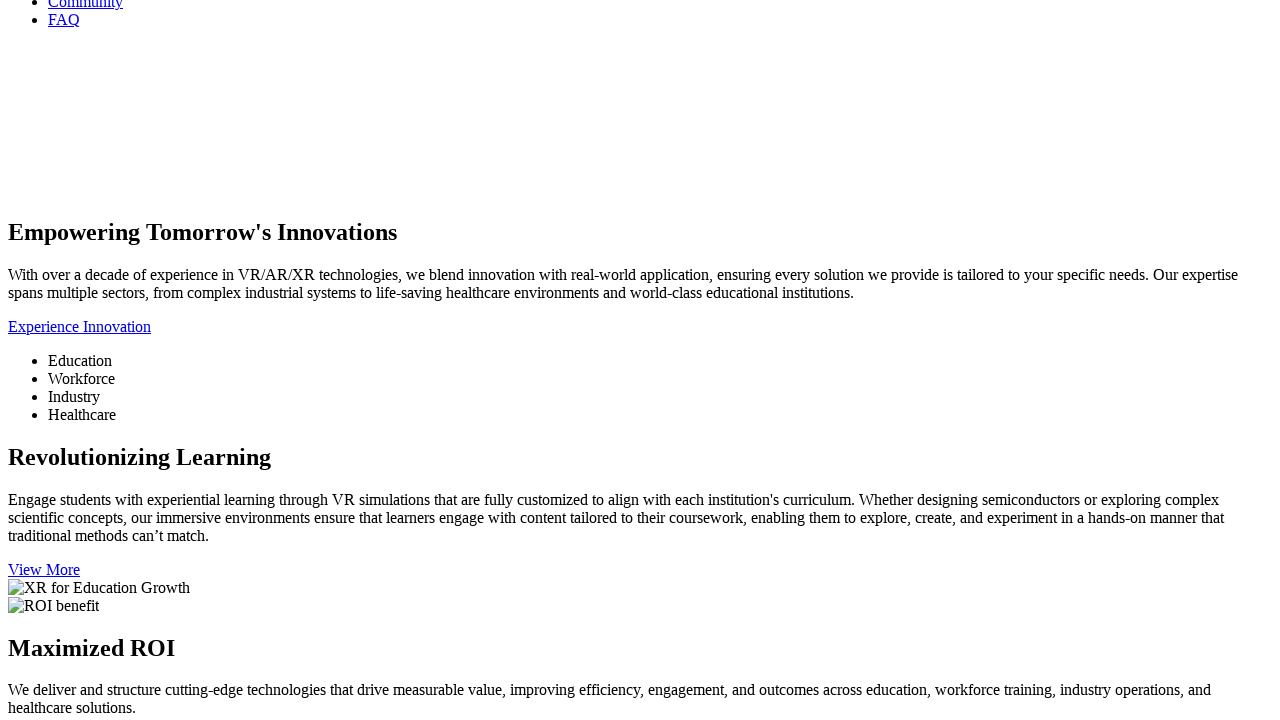

Hovered over Workforce button at (660, 379) on xpath=//li[normalize-space()='Workforce']
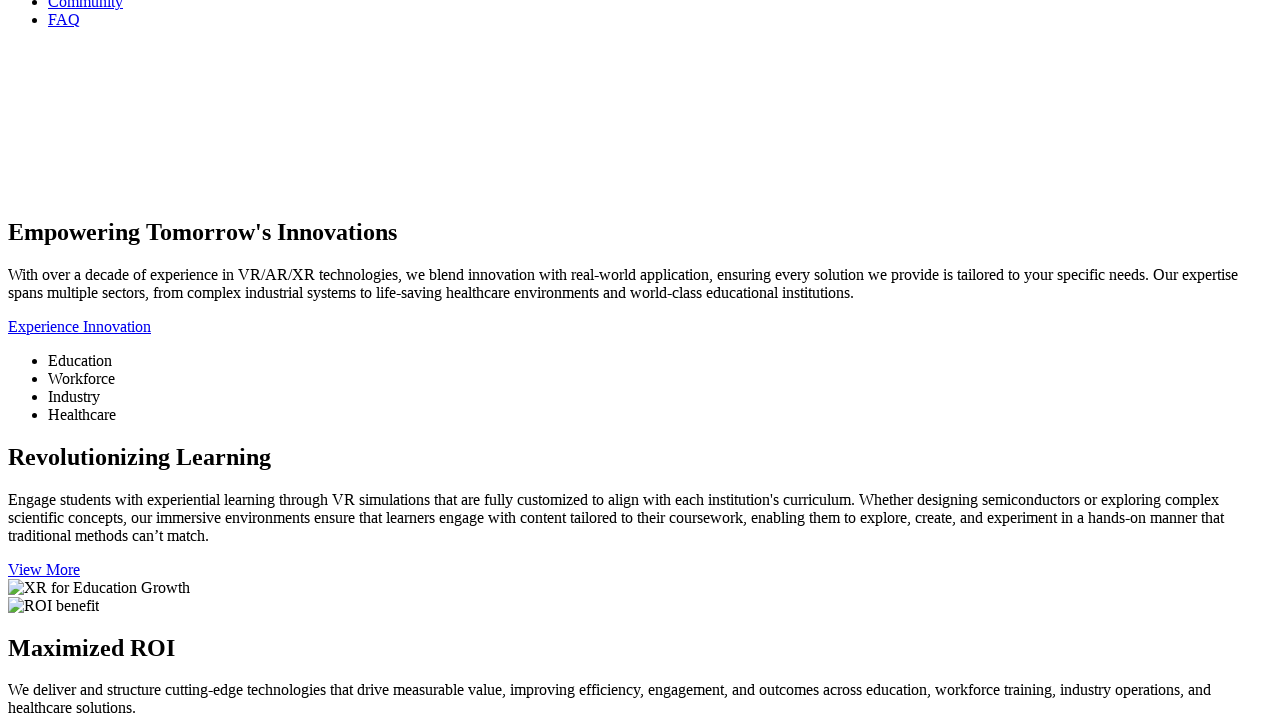

Clicked Workforce button at (660, 379) on xpath=//li[normalize-space()='Workforce']
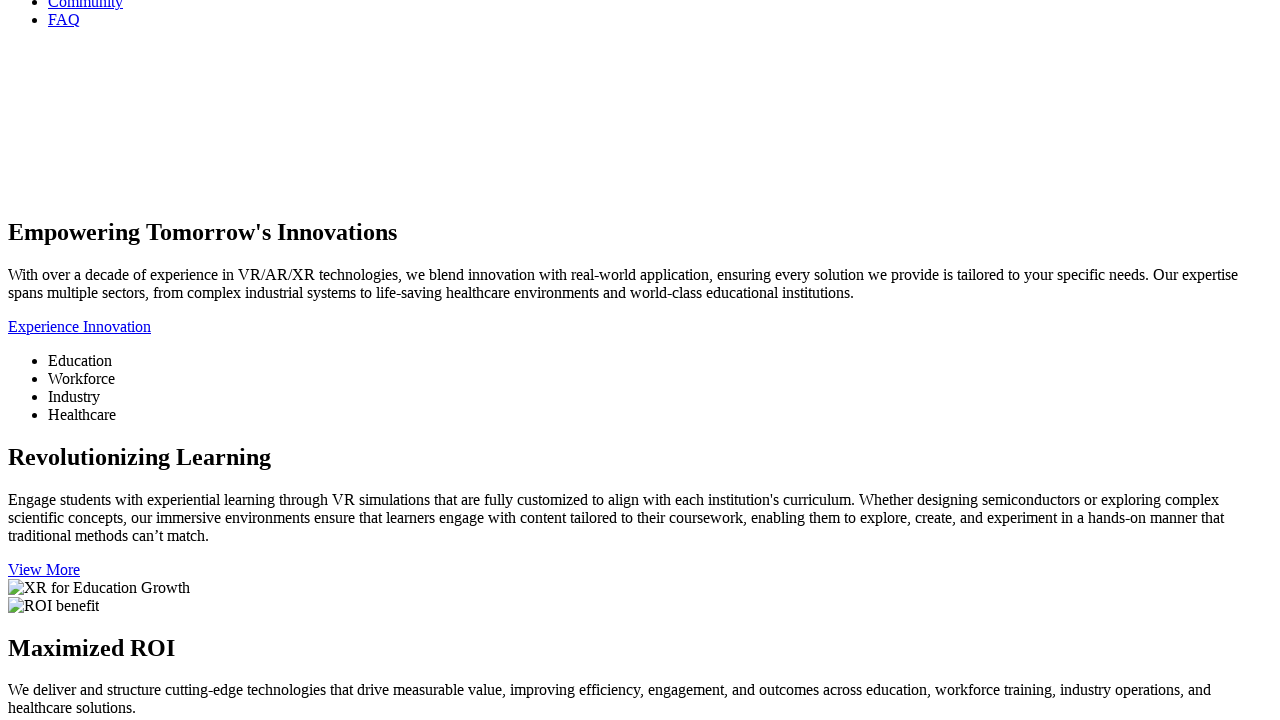

Waited 1 second after clicking Workforce button
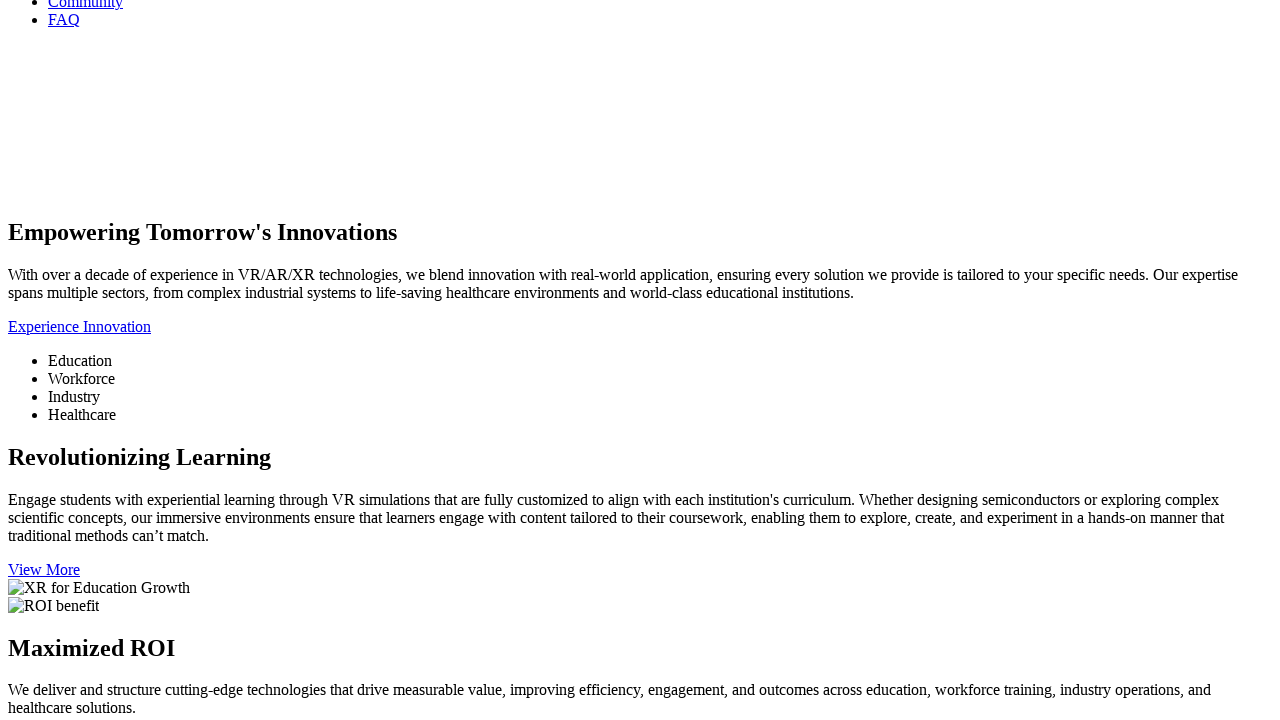

Hovered over View More button for Workforce at (44, 569) on xpath=//a[normalize-space()='View More']
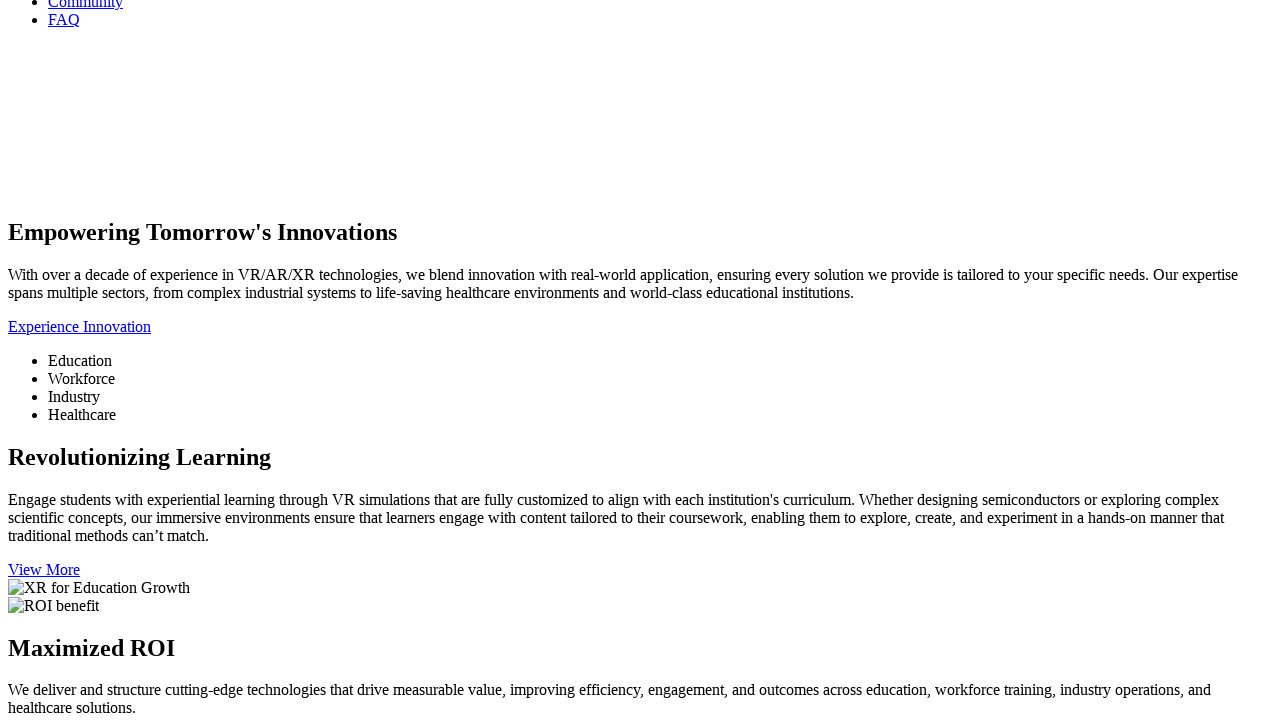

Clicked View More button for Workforce at (44, 569) on xpath=//a[normalize-space()='View More']
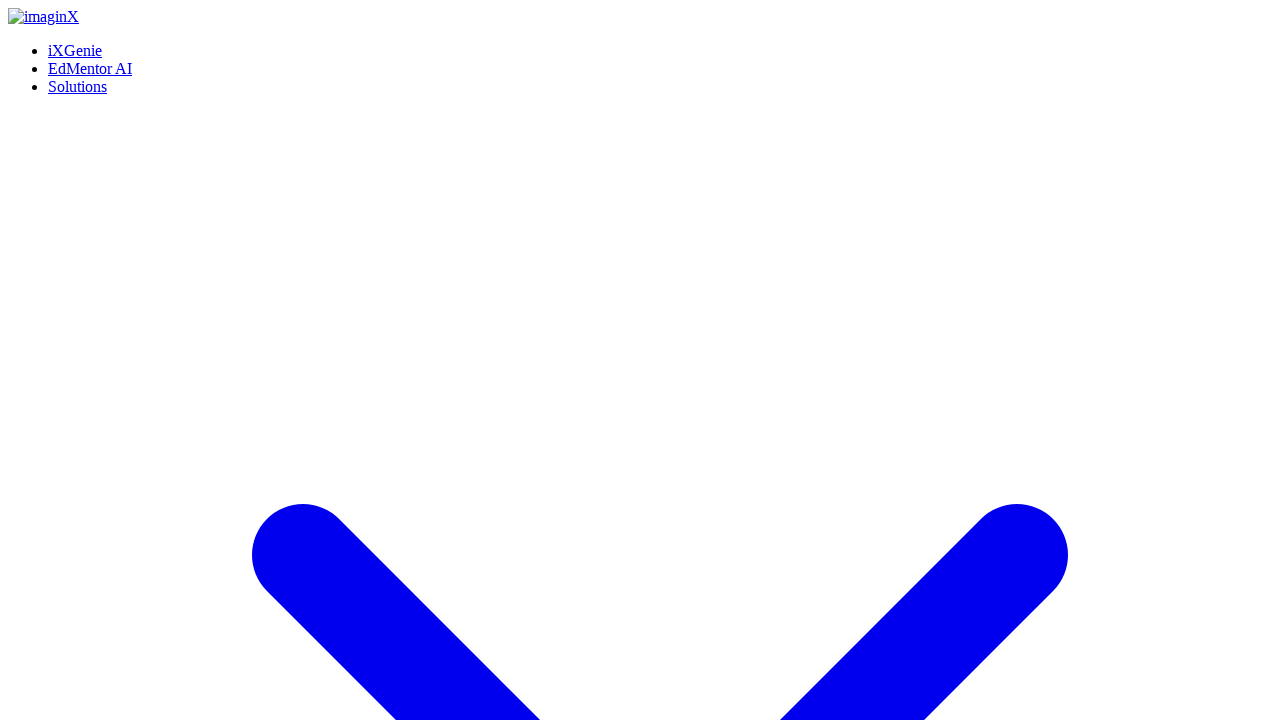

Waited 2 seconds for Workforce page to load
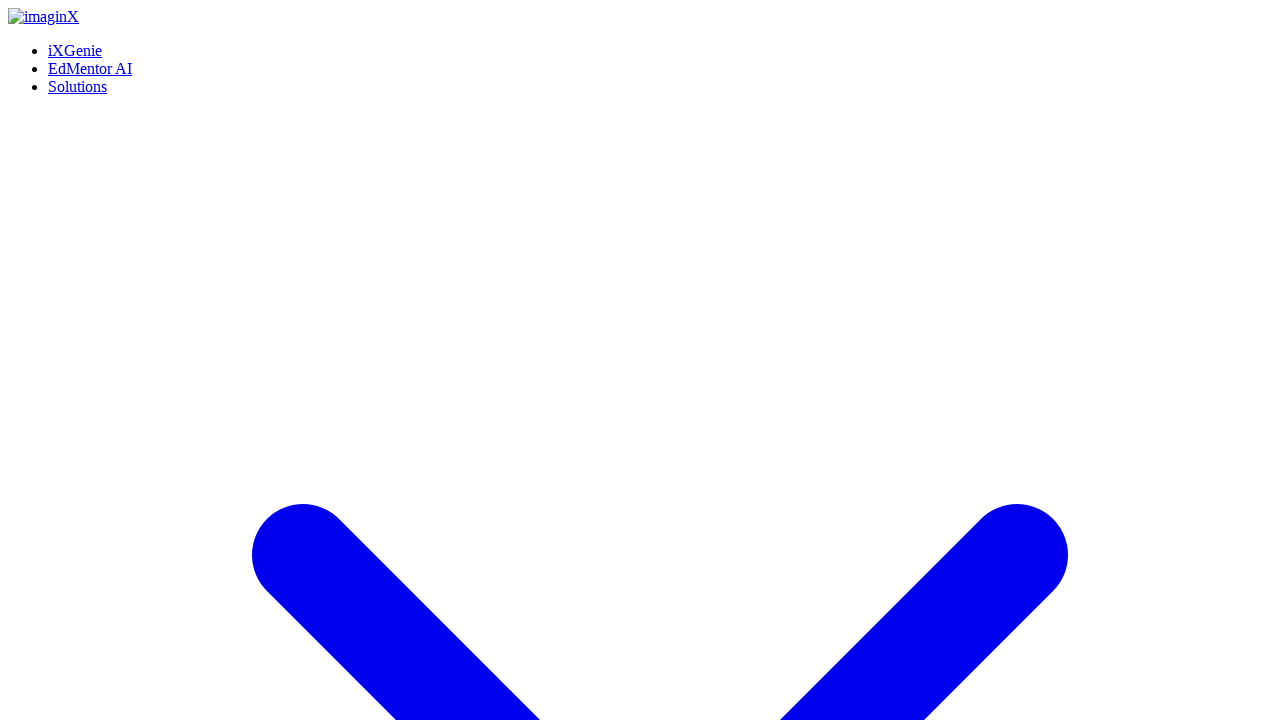

Navigated back from Workforce page
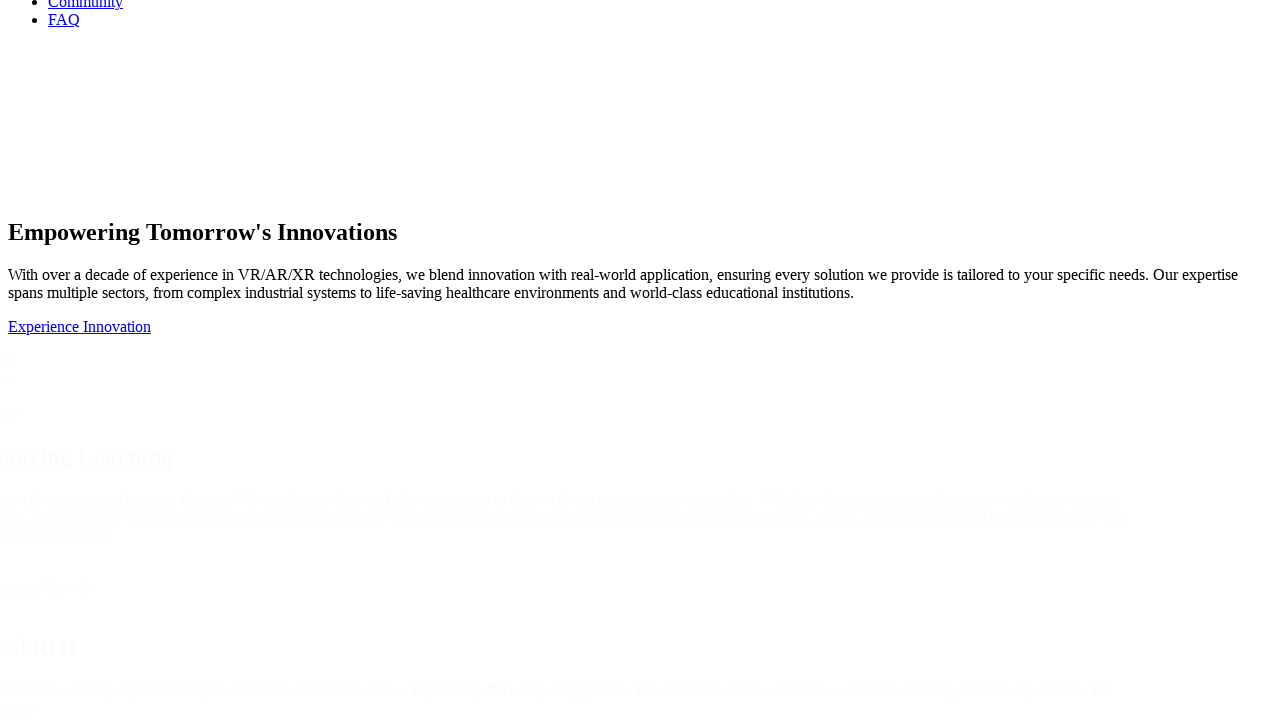

Home page loaded after navigating back from Workforce
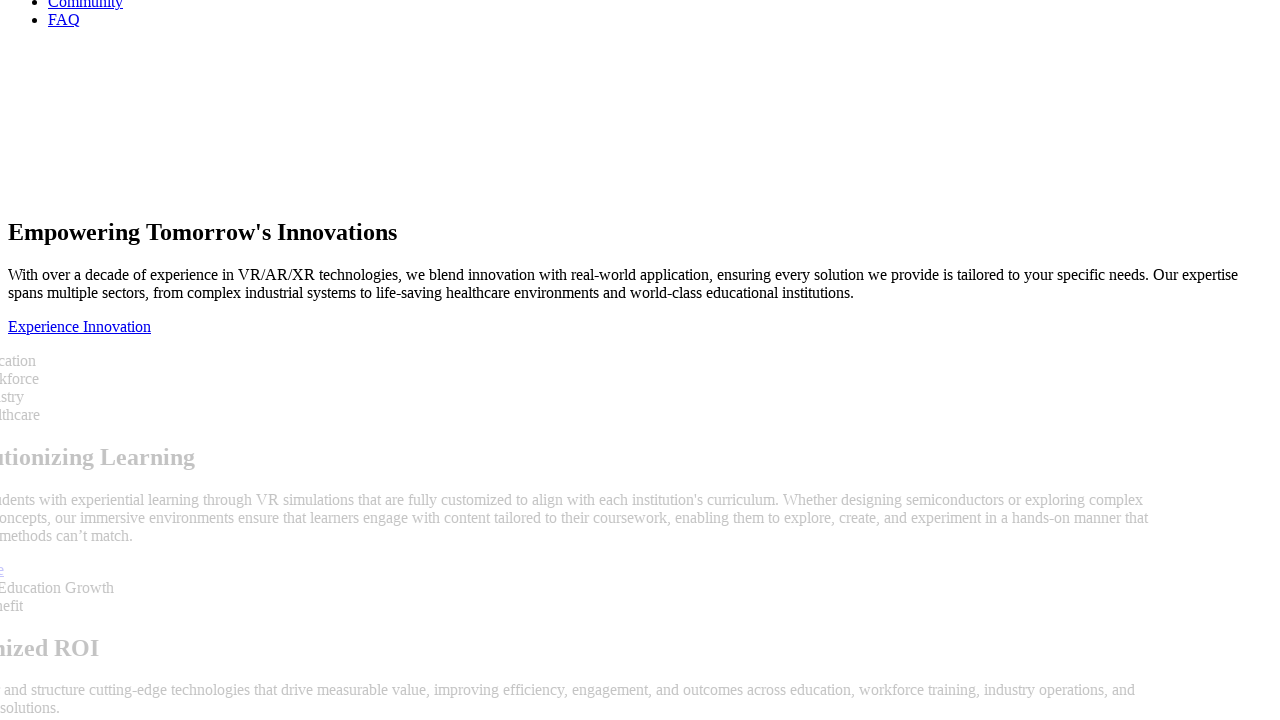

Waited 1 second for page stabilization
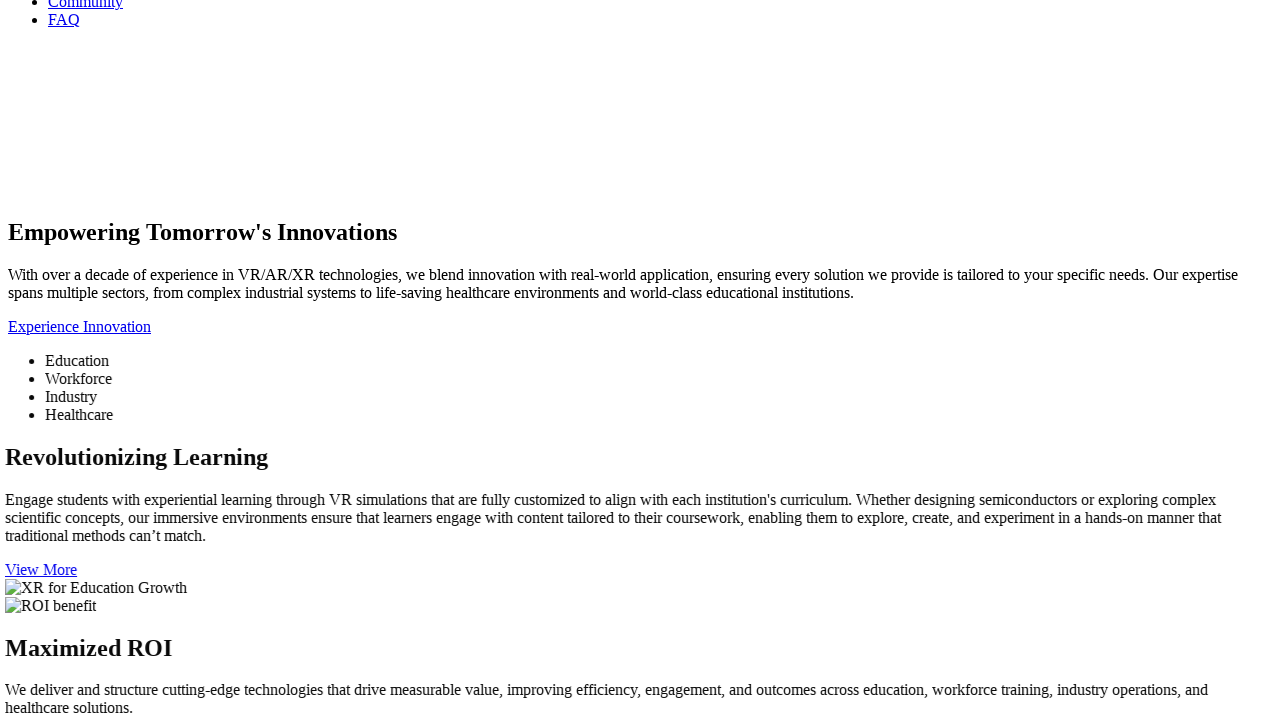

Industry button is visible
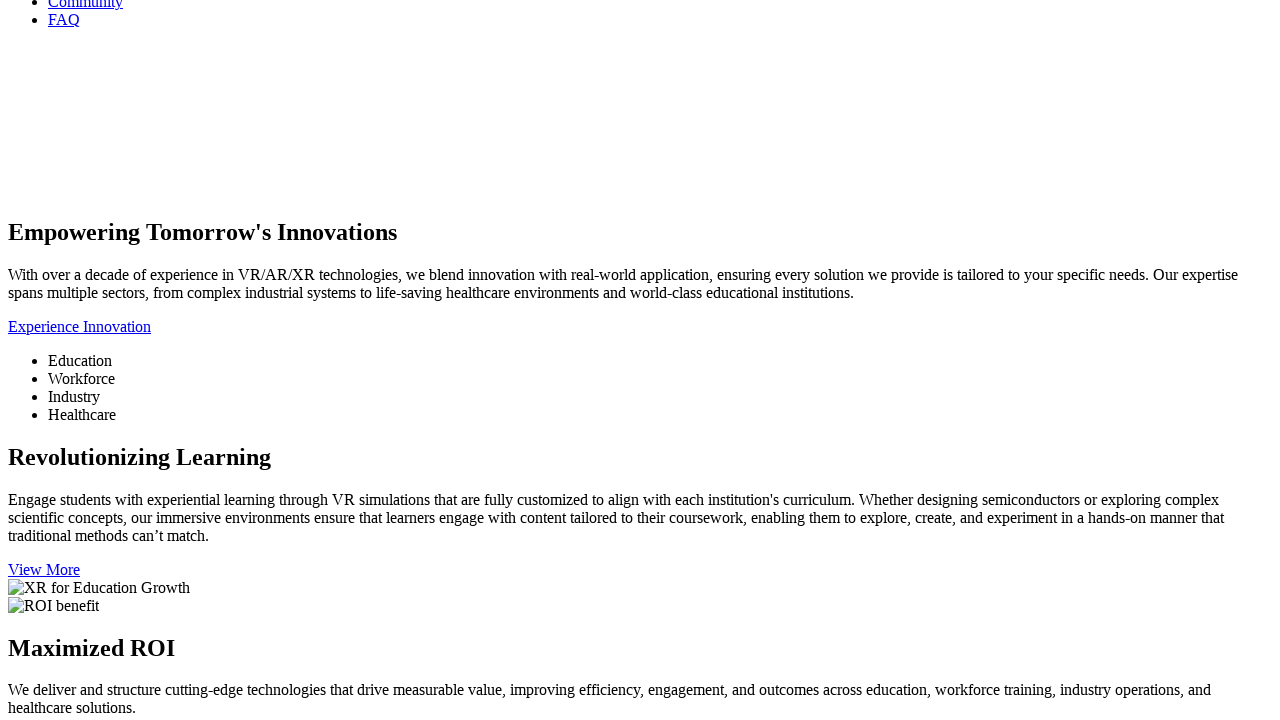

Hovered over Industry button at (660, 397) on xpath=//li[normalize-space()='Industry']
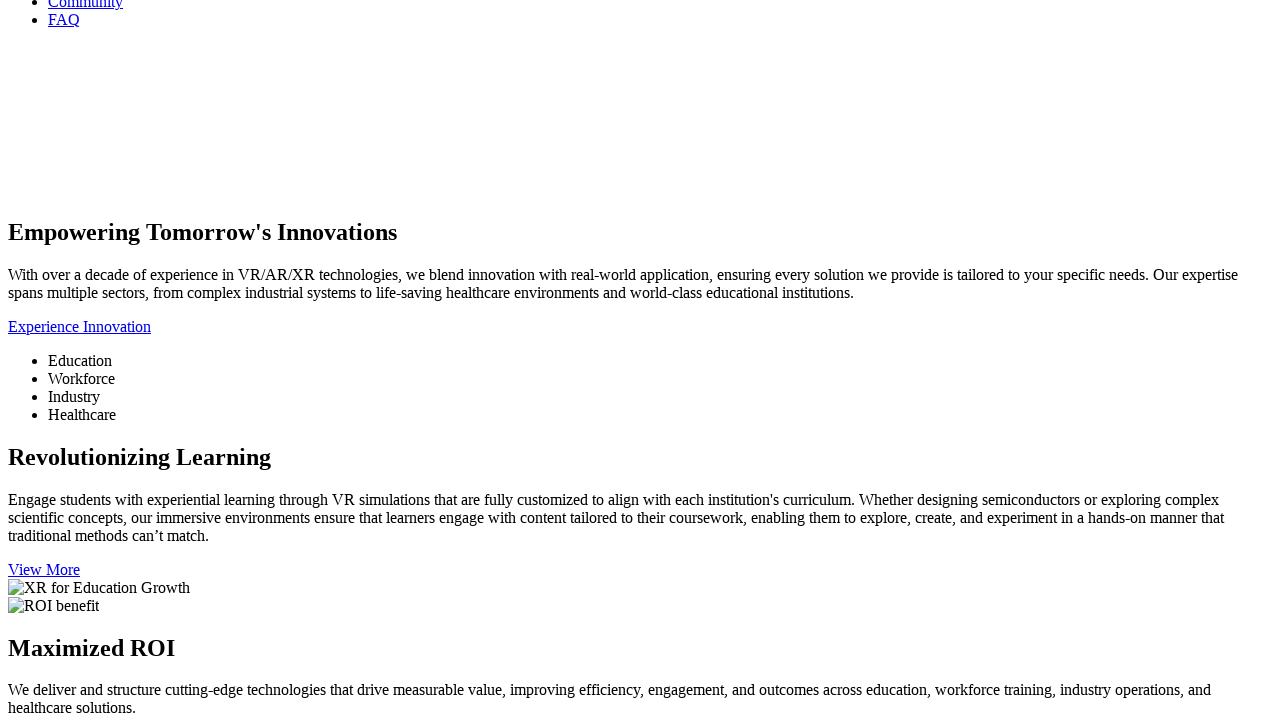

Clicked Industry button at (660, 397) on xpath=//li[normalize-space()='Industry']
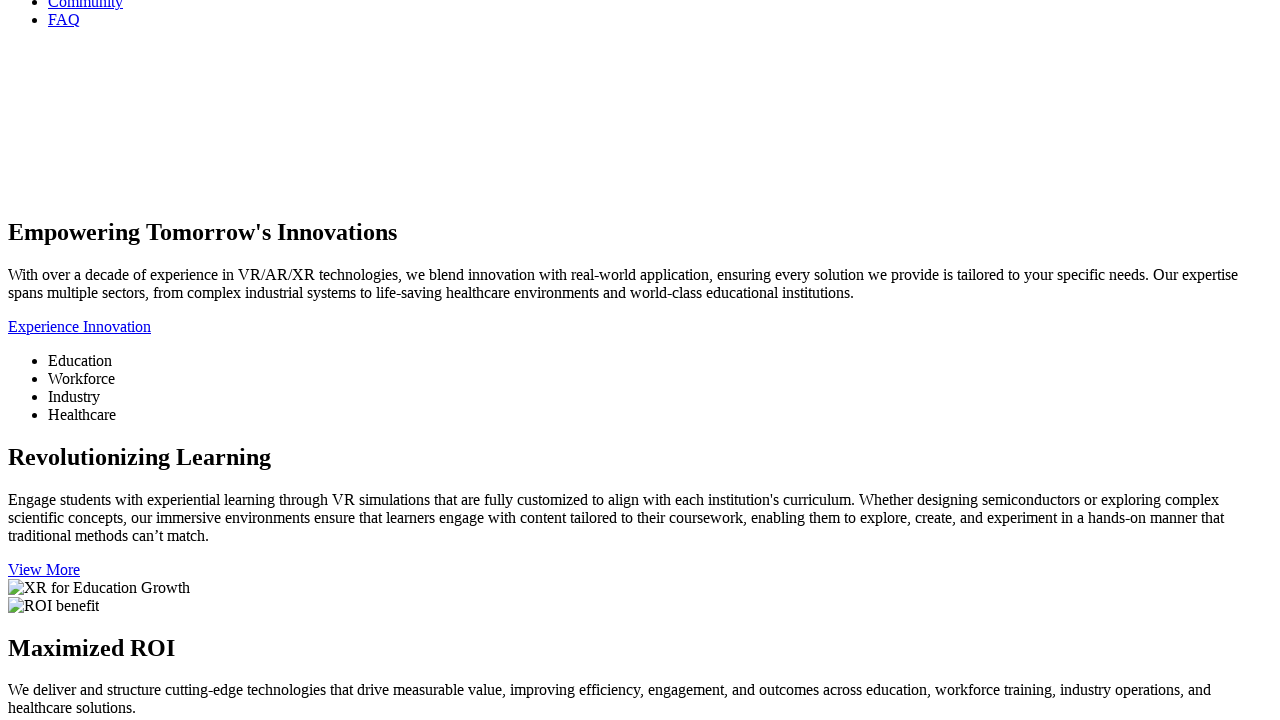

Waited 1 second after clicking Industry button
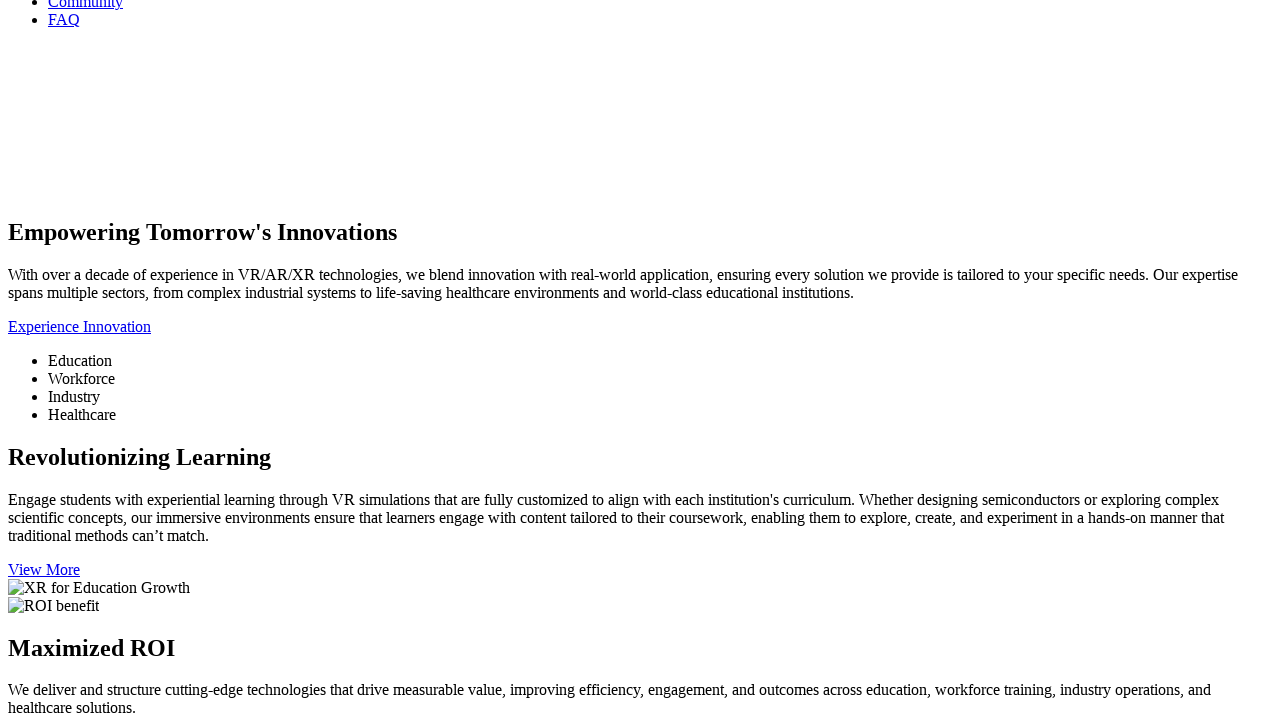

Healthcare button is visible
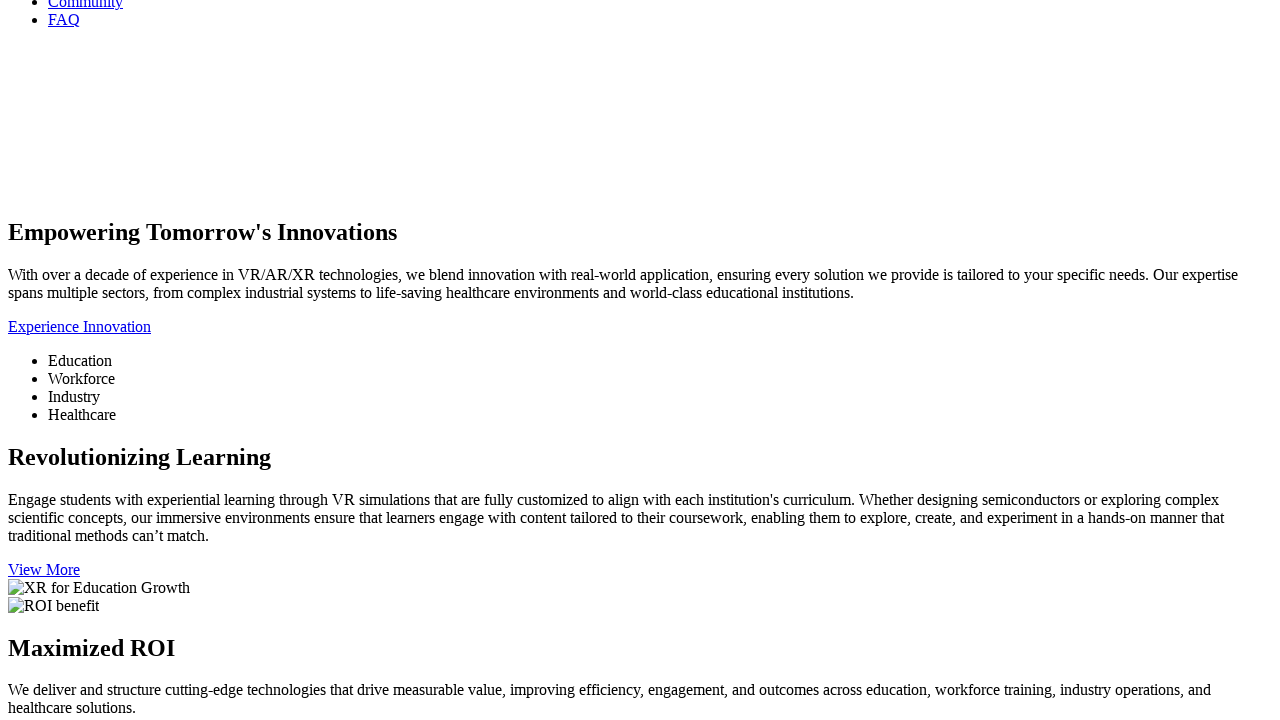

Hovered over Healthcare button at (660, 415) on (//li[normalize-space()='Healthcare'])[2]
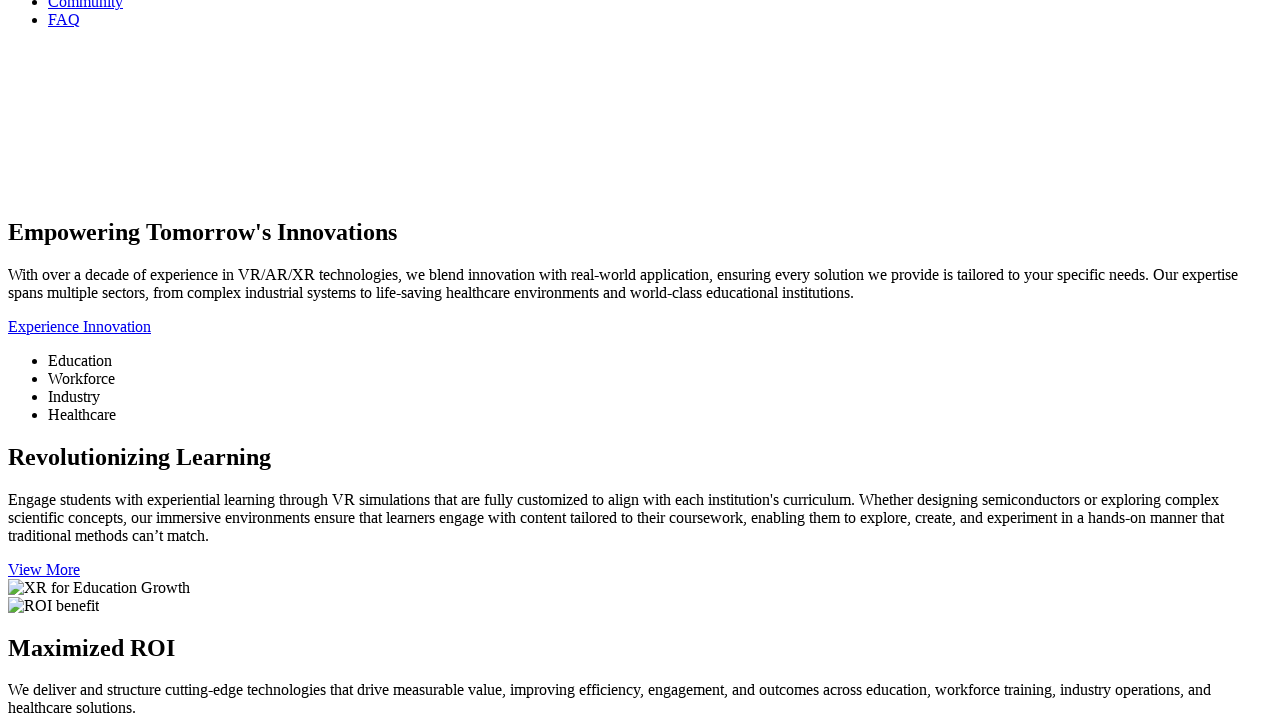

Clicked Healthcare button at (660, 415) on (//li[normalize-space()='Healthcare'])[2]
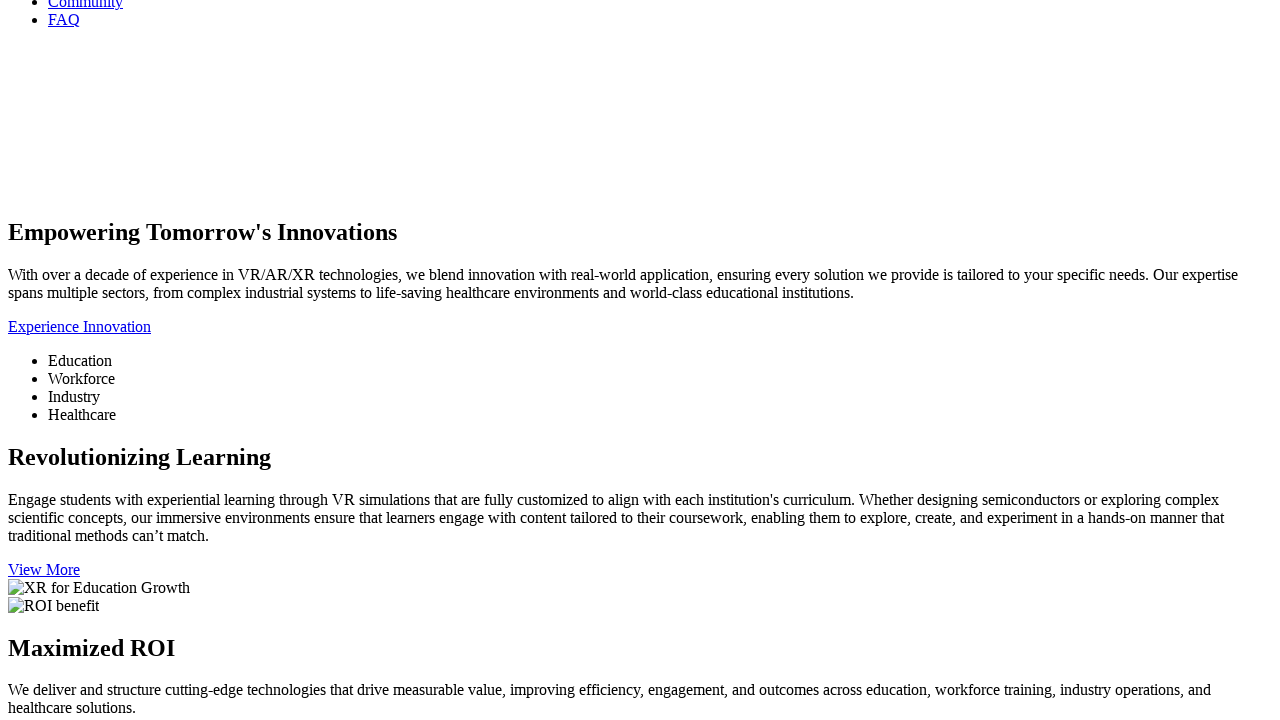

Waited 1 second after clicking Healthcare button
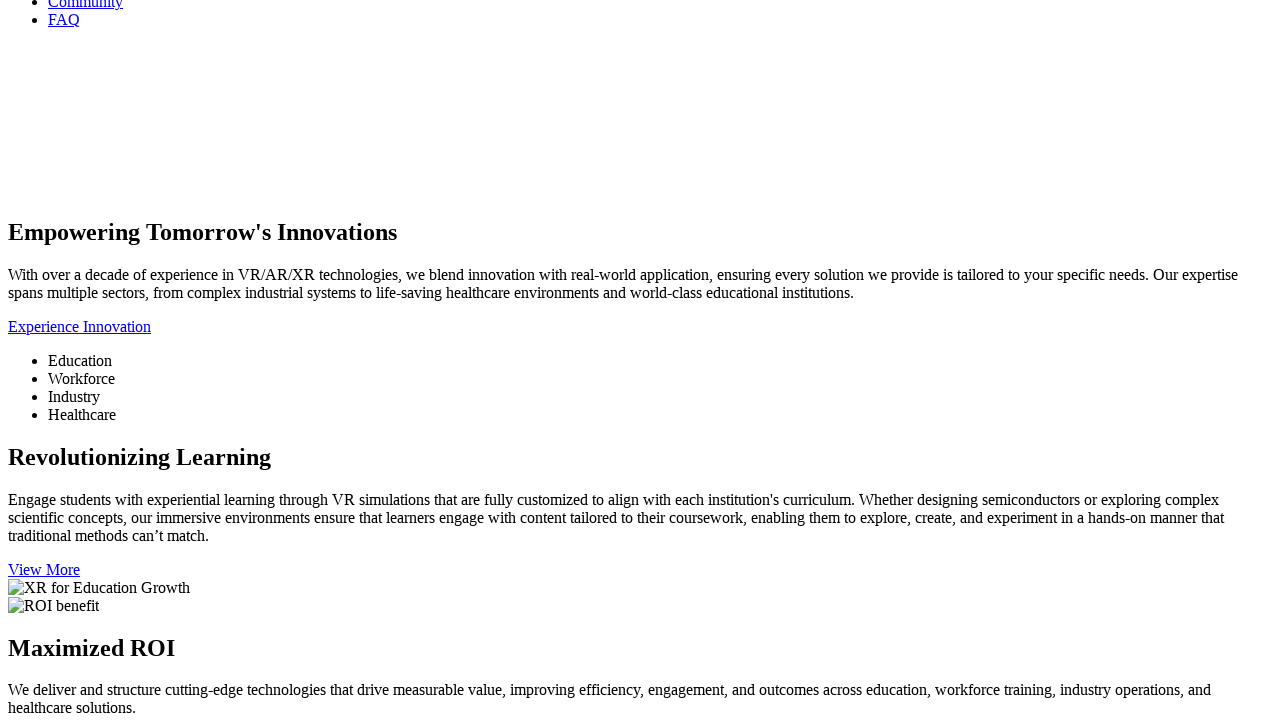

Scrolled to top of page
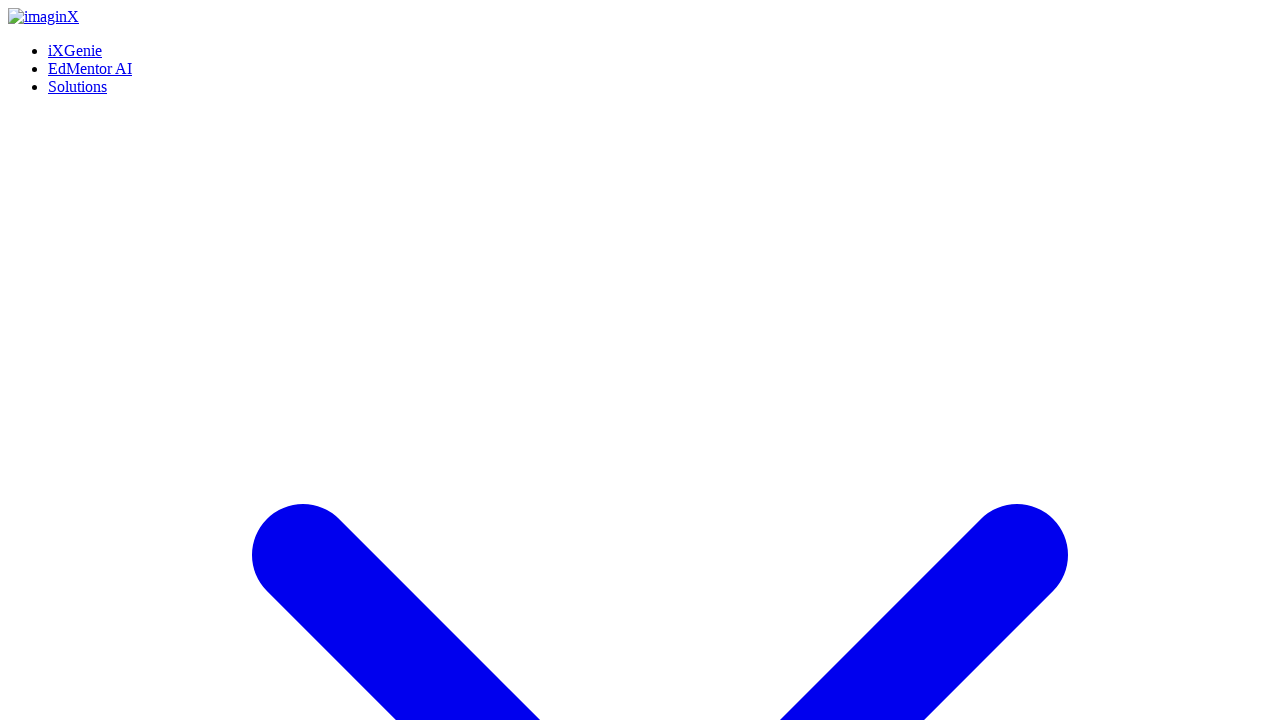

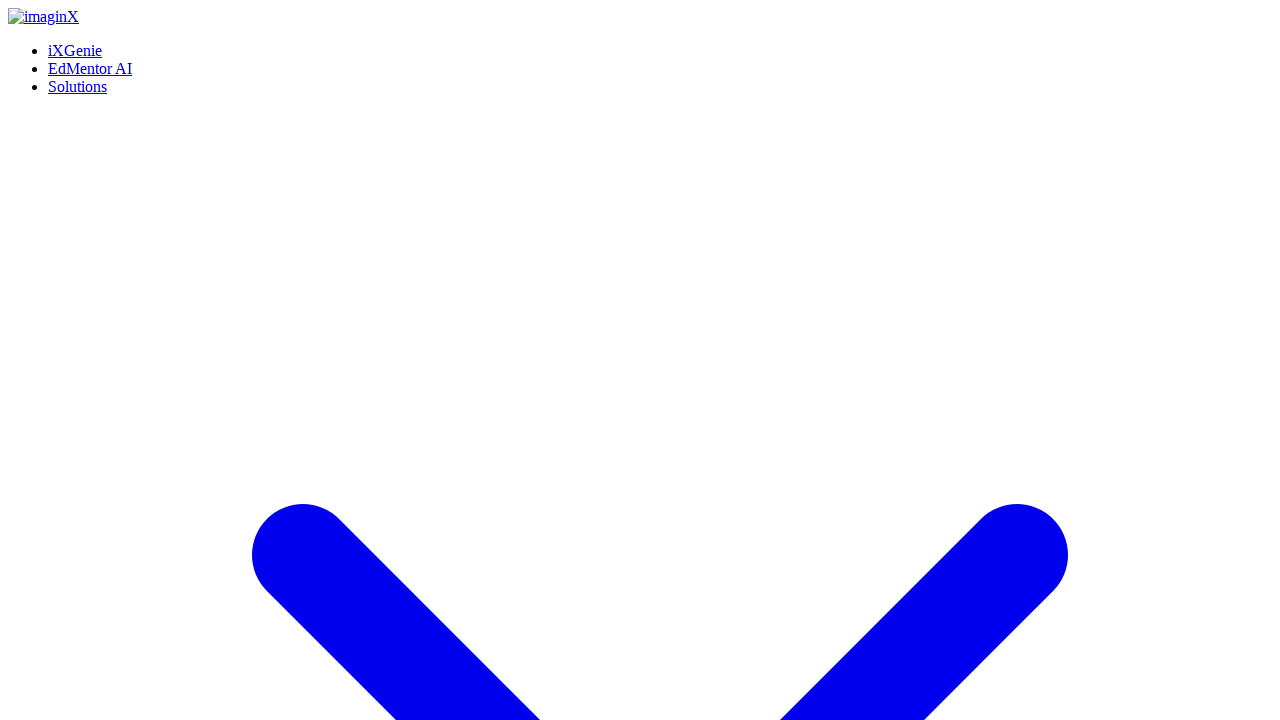